Navigates to a table page and interacts with table elements by reading cell values and iterating through rows and columns

Starting URL: https://www.leafground.com/table.xhtml

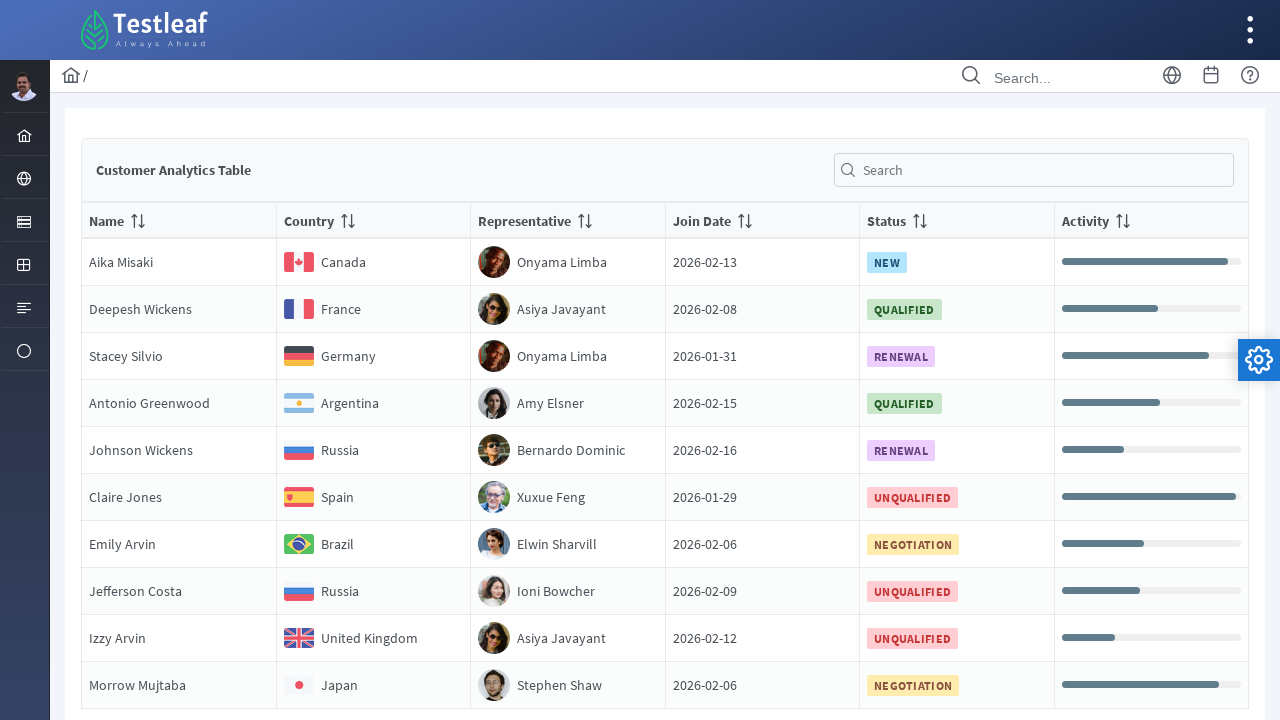

Navigated to table page at leafground.com
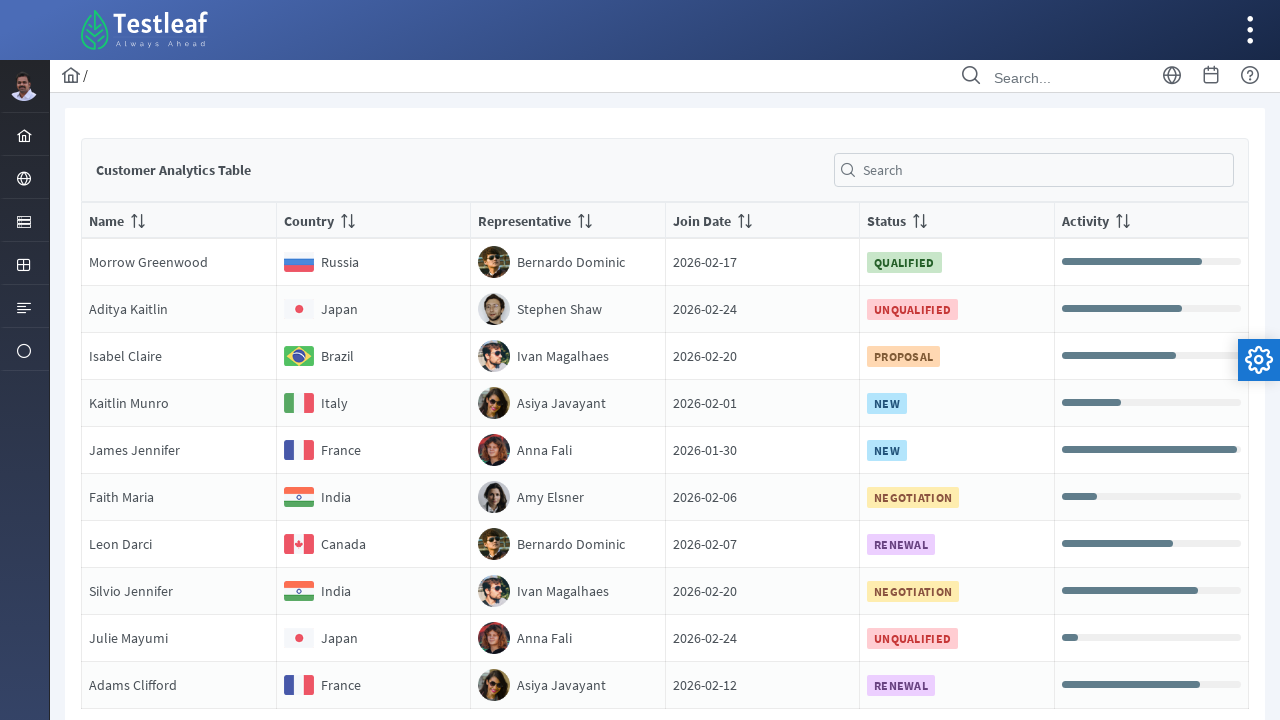

Retrieved first cell value: NameMorrow Greenwood
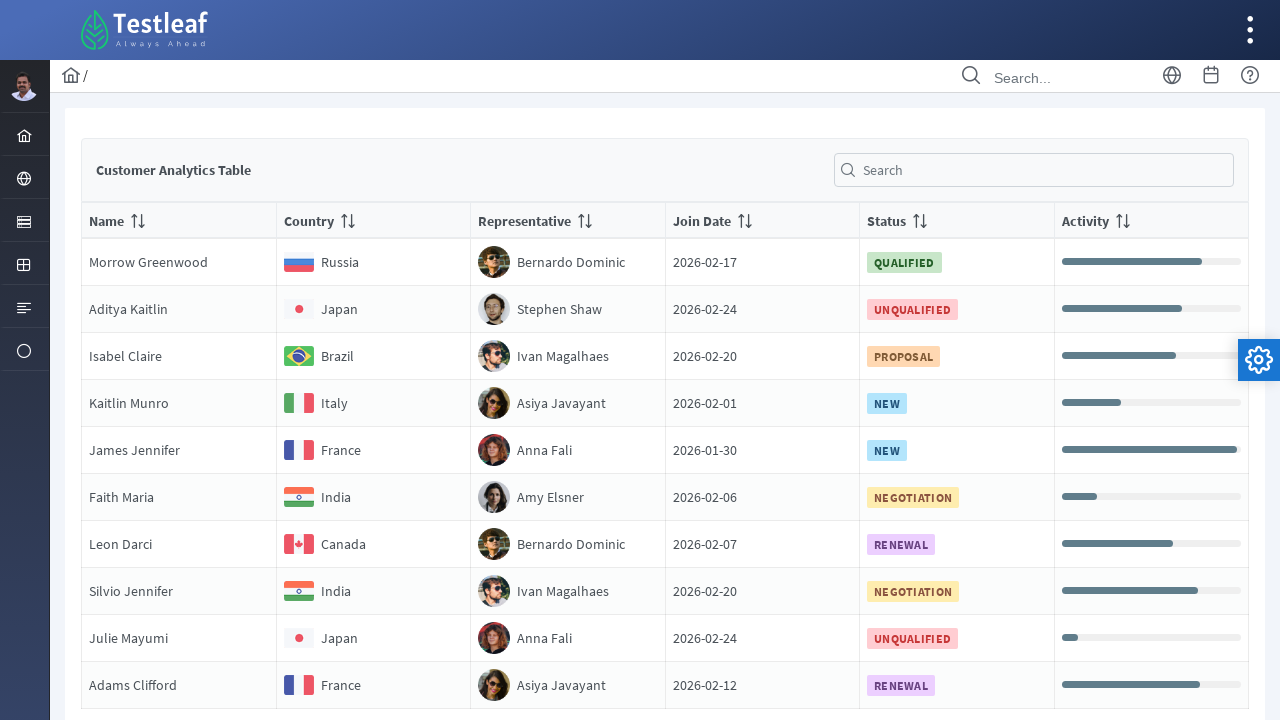

Located all cells in the first column
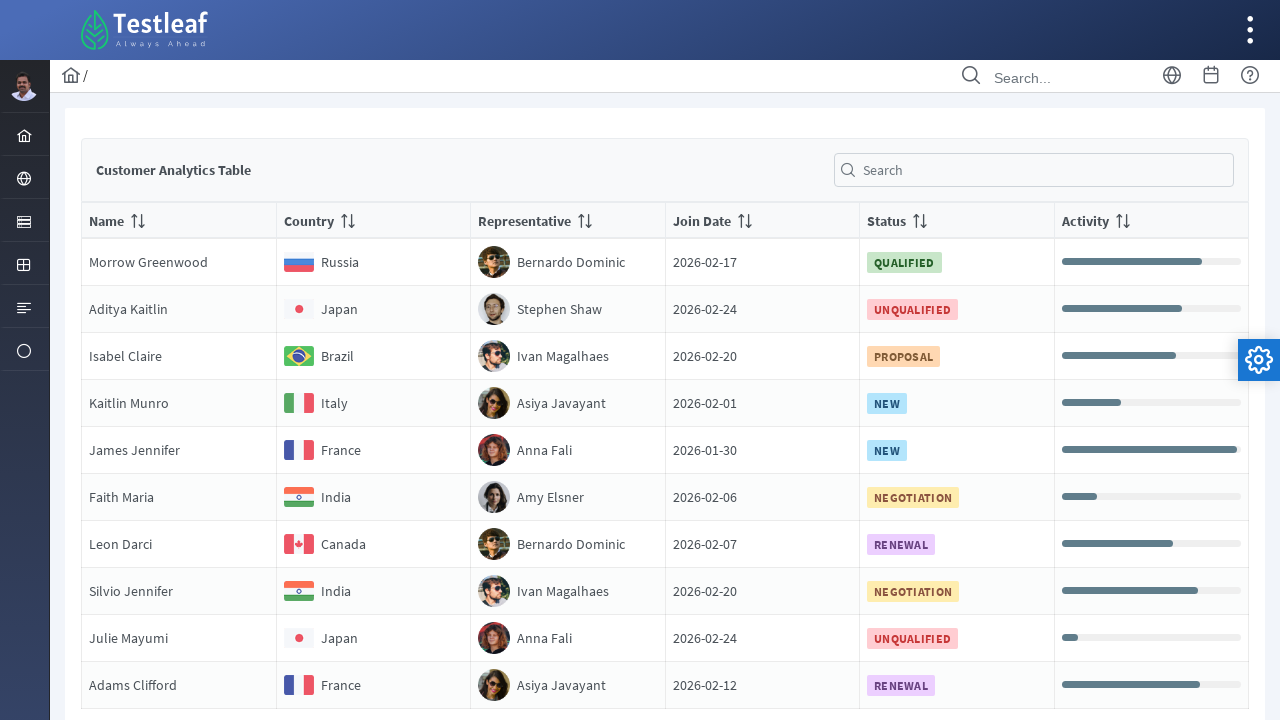

Counted 10 rows in the table
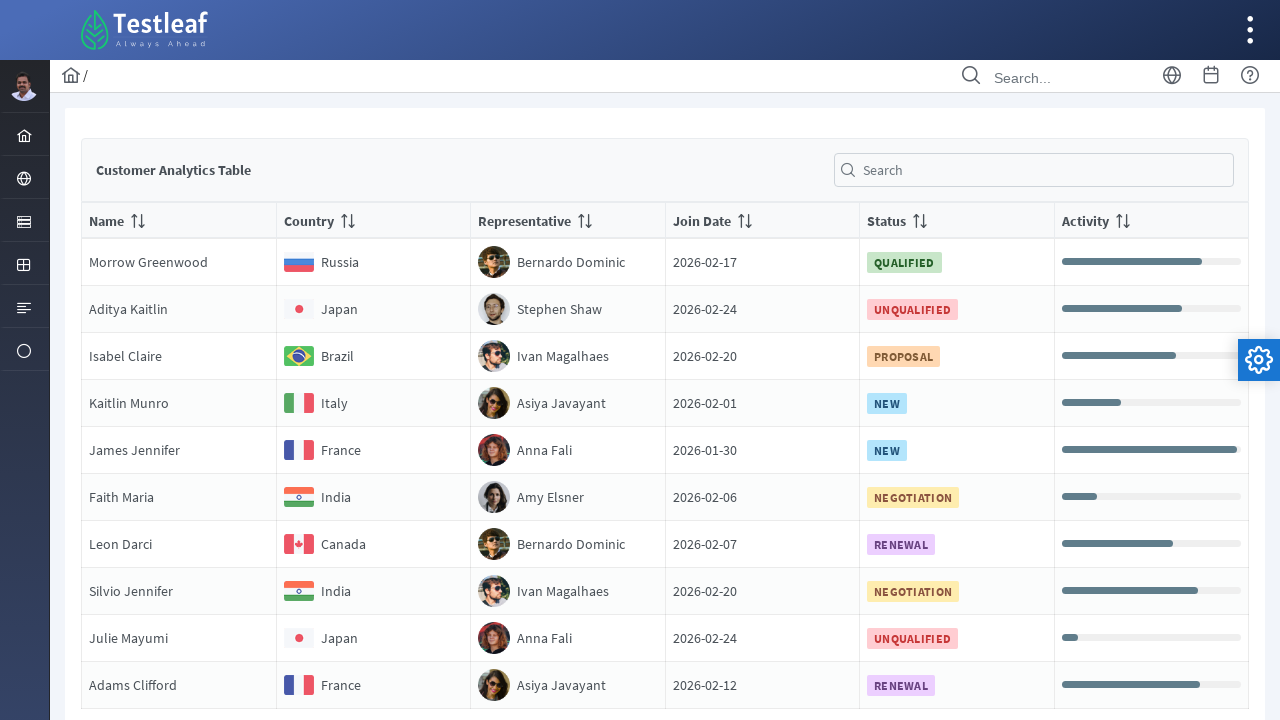

Located all cells in the first row
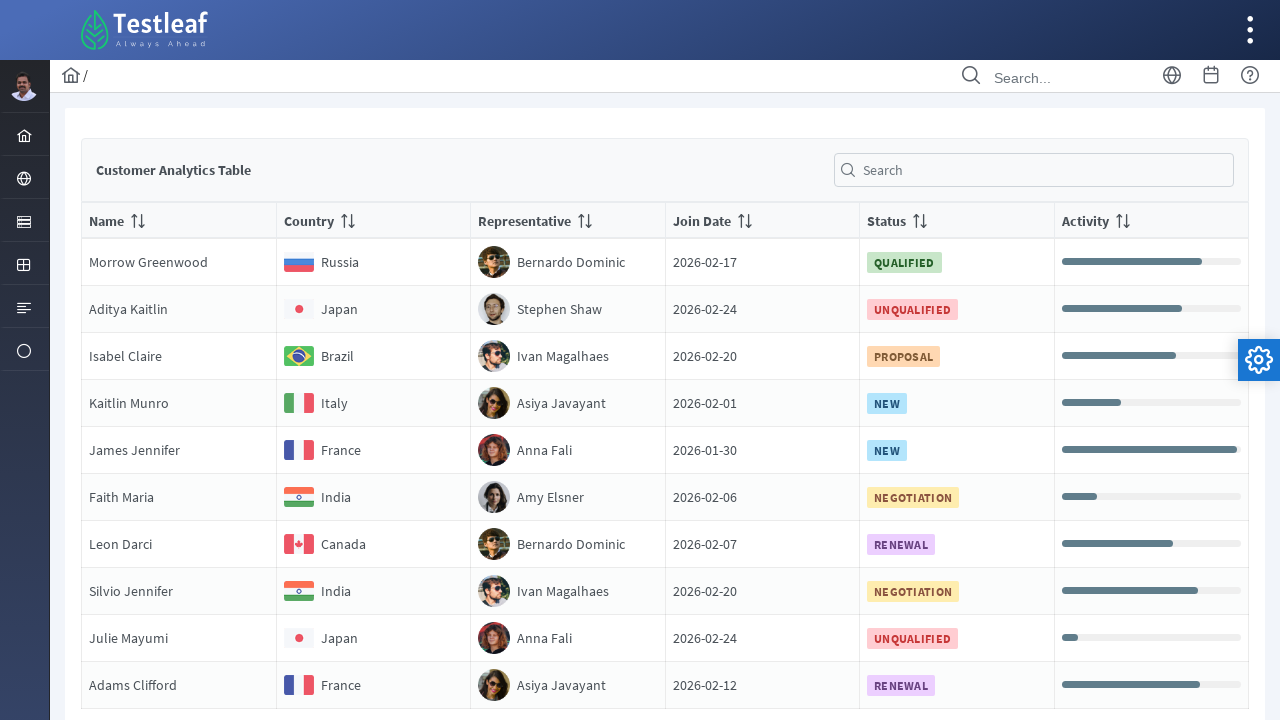

Counted 6 columns in the table
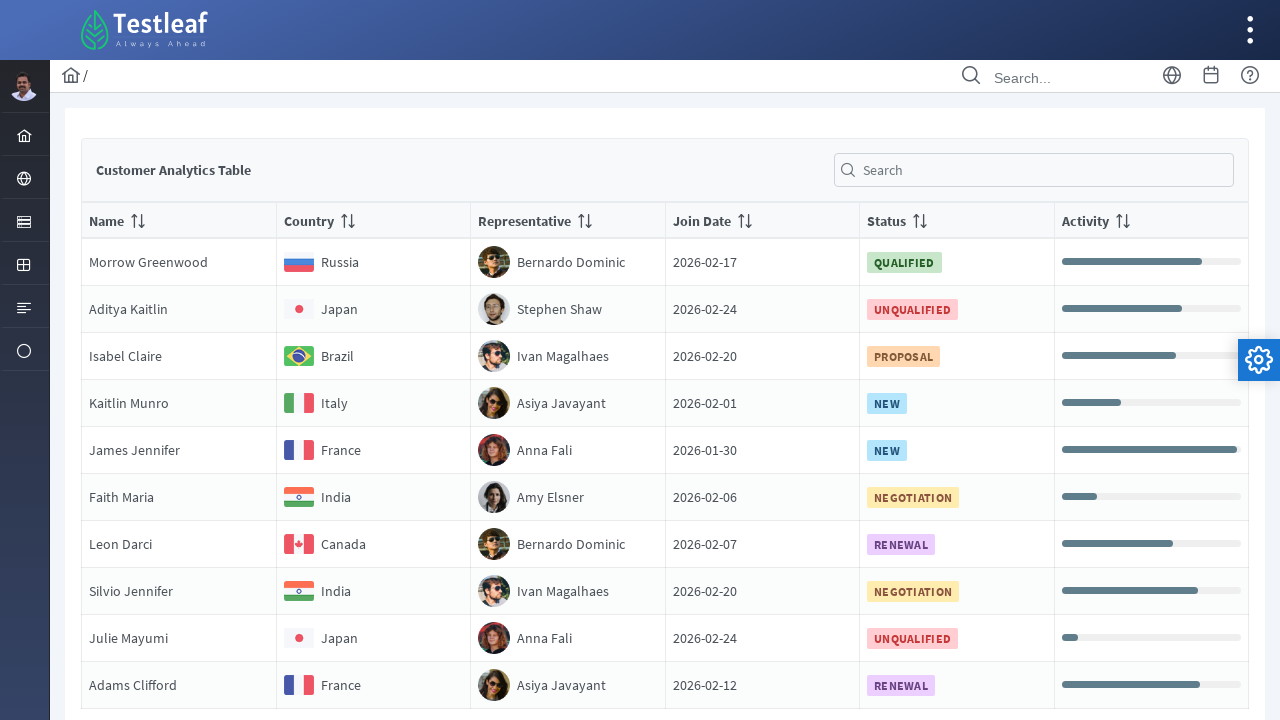

Read cell value at row 1, column 1: NameMorrow Greenwood
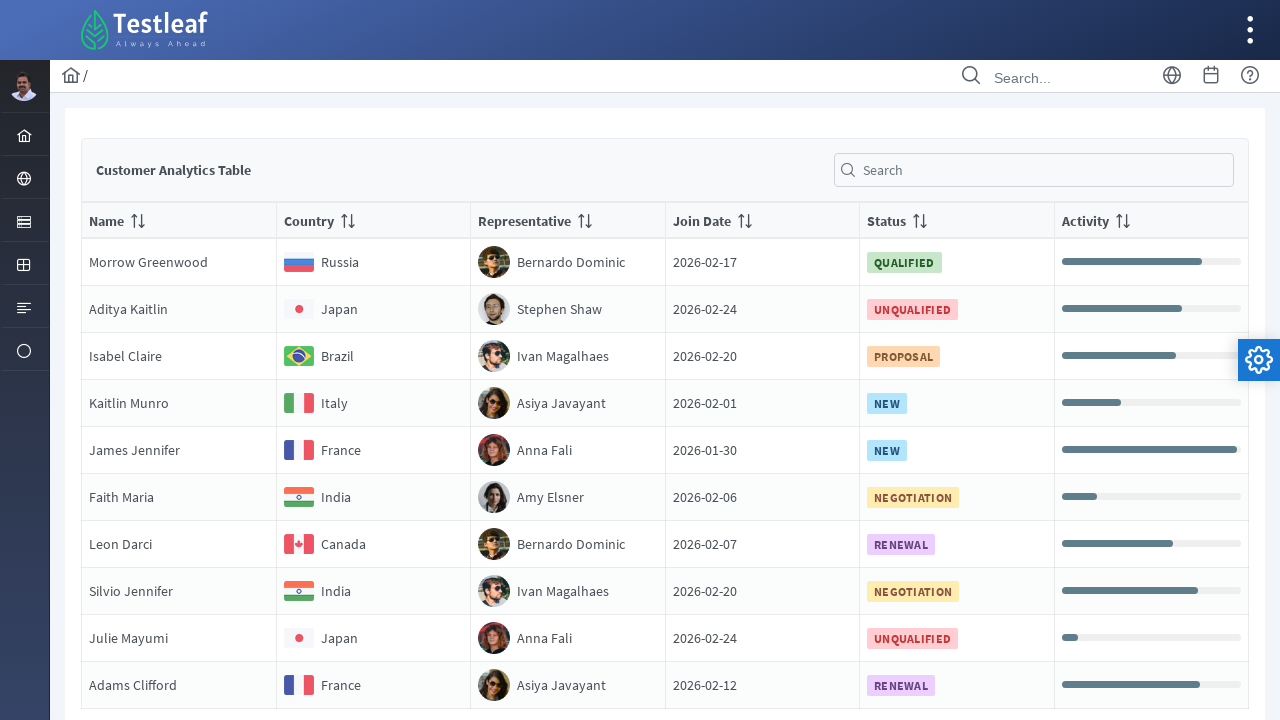

Read cell value at row 1, column 2: Country
                                Russia
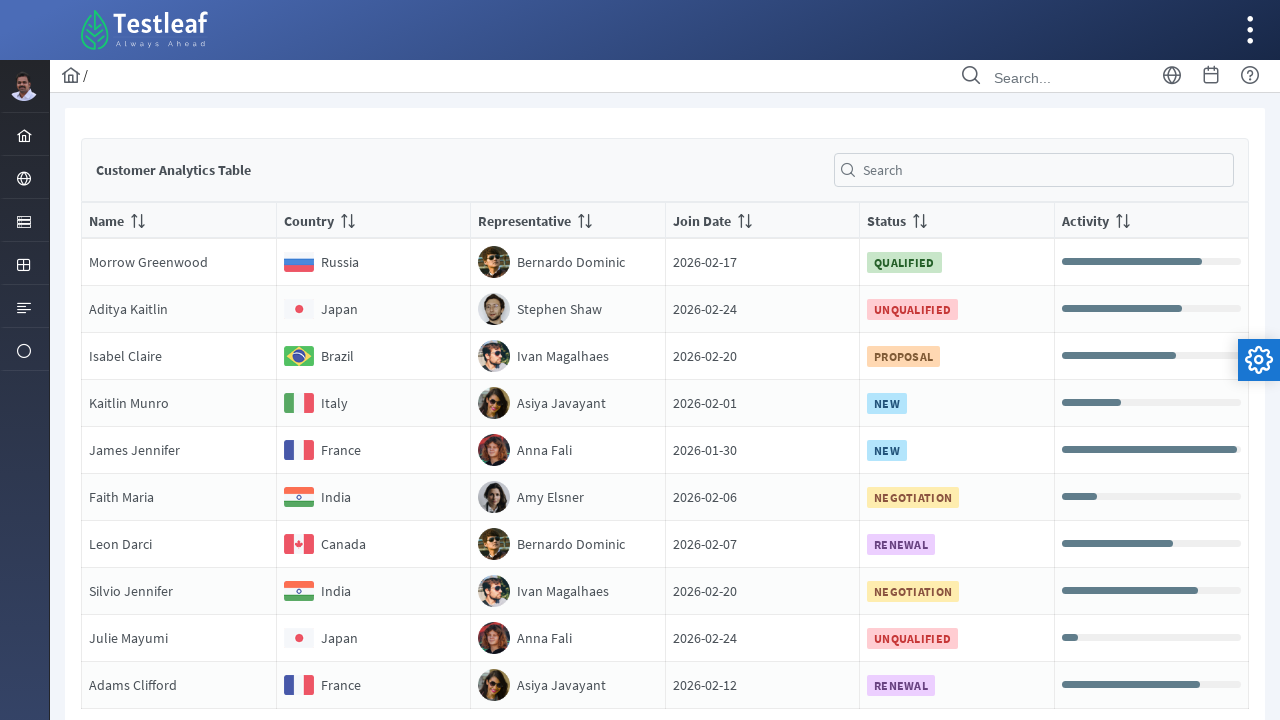

Read cell value at row 1, column 3: RepresentativeBernardo Dominic
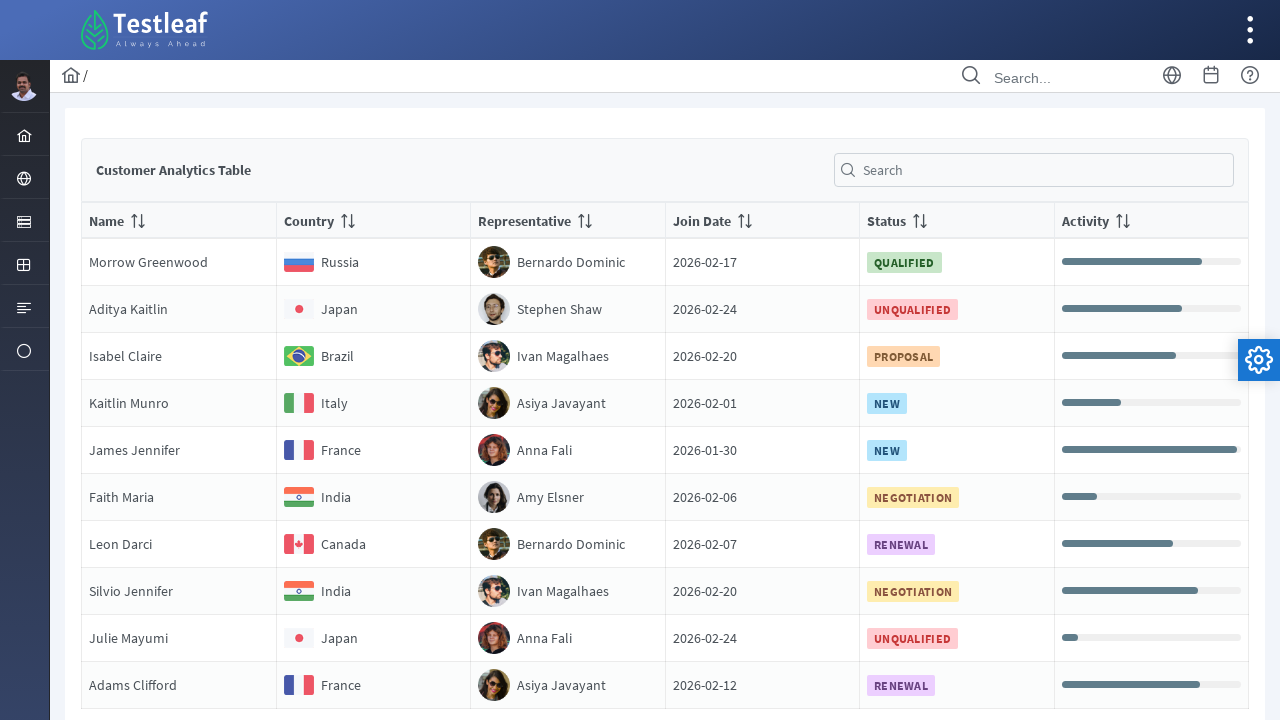

Read cell value at row 1, column 4: Join Date2026-02-17
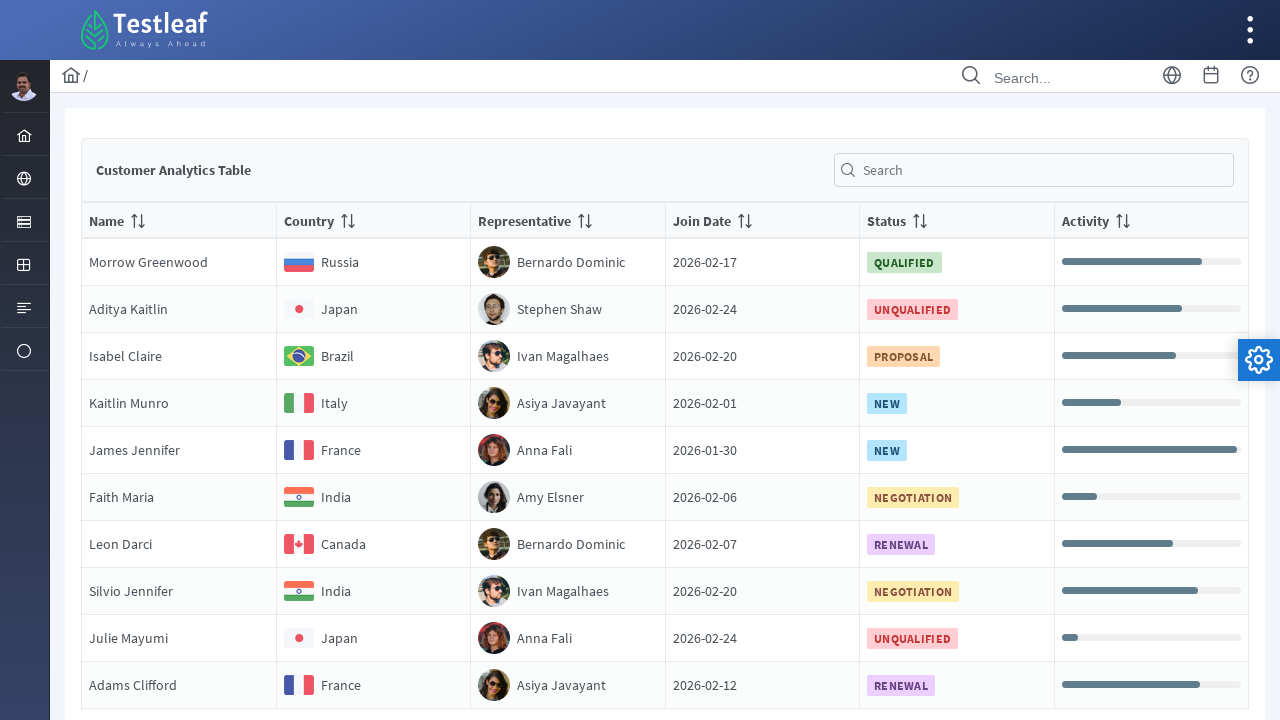

Read cell value at row 1, column 5: Status
                                QUALIFIED
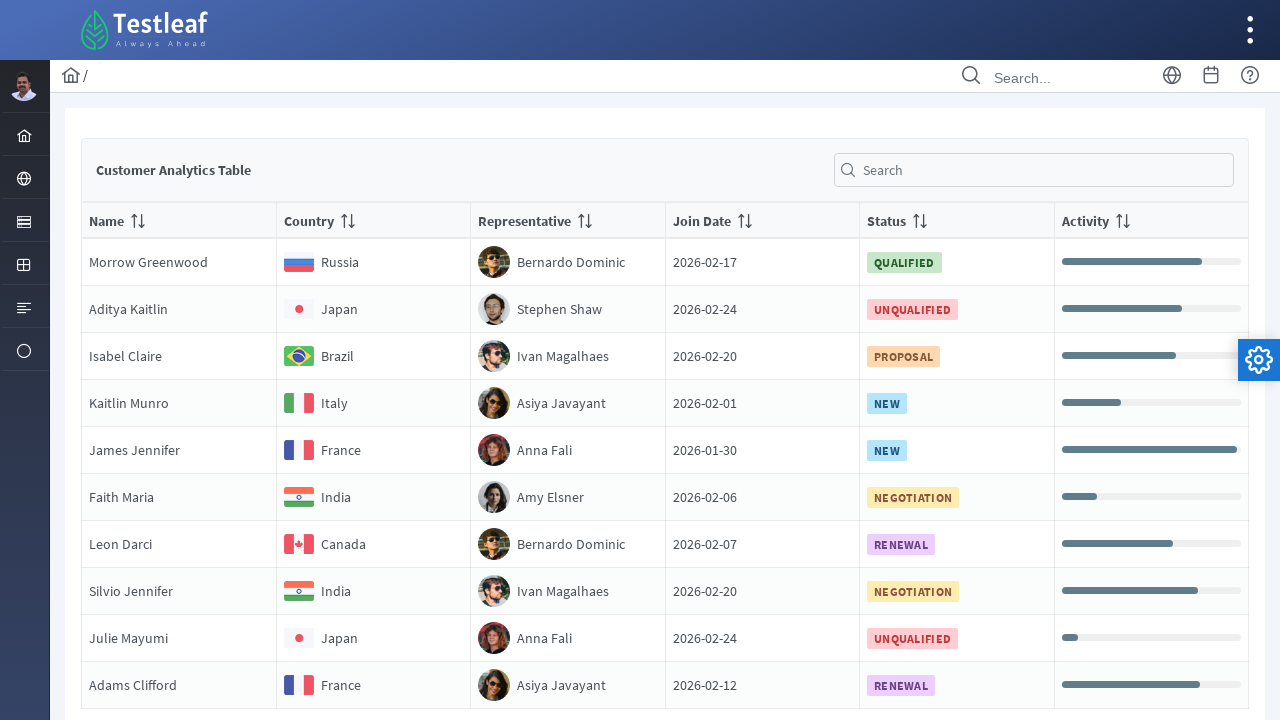

Read cell value at row 1, column 6: Activity
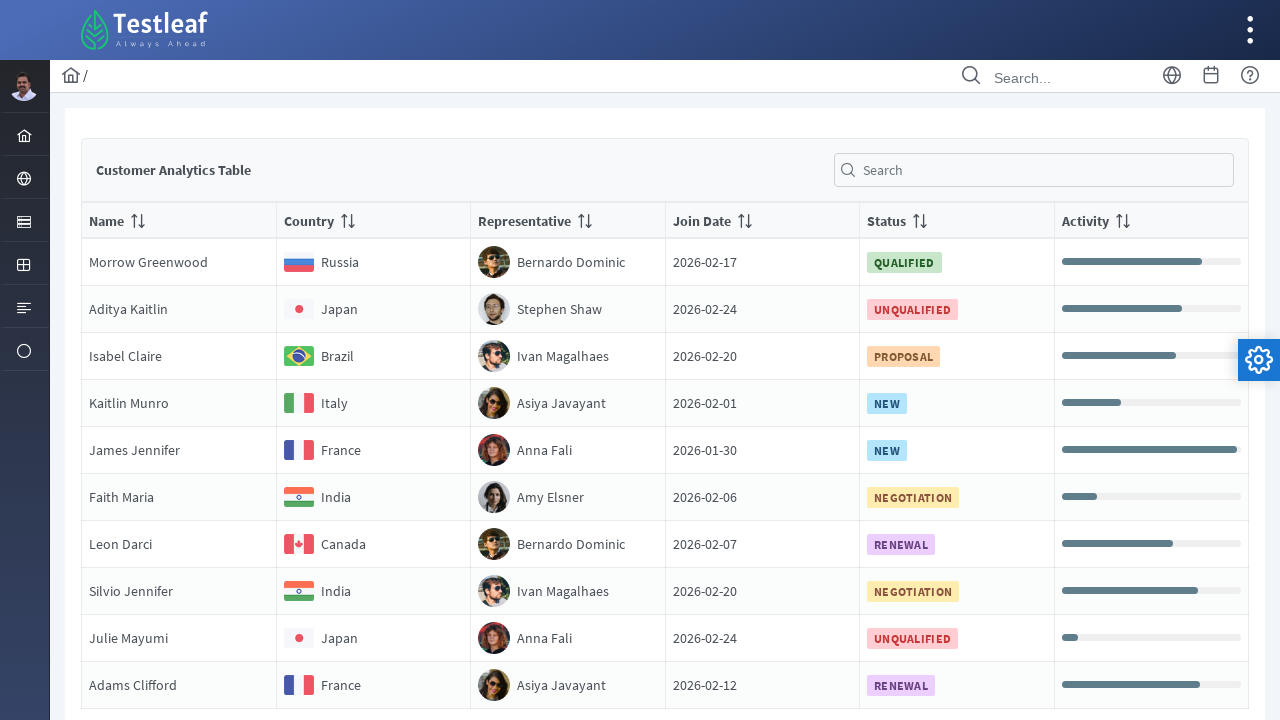

Read cell value at row 2, column 1: NameAditya Kaitlin
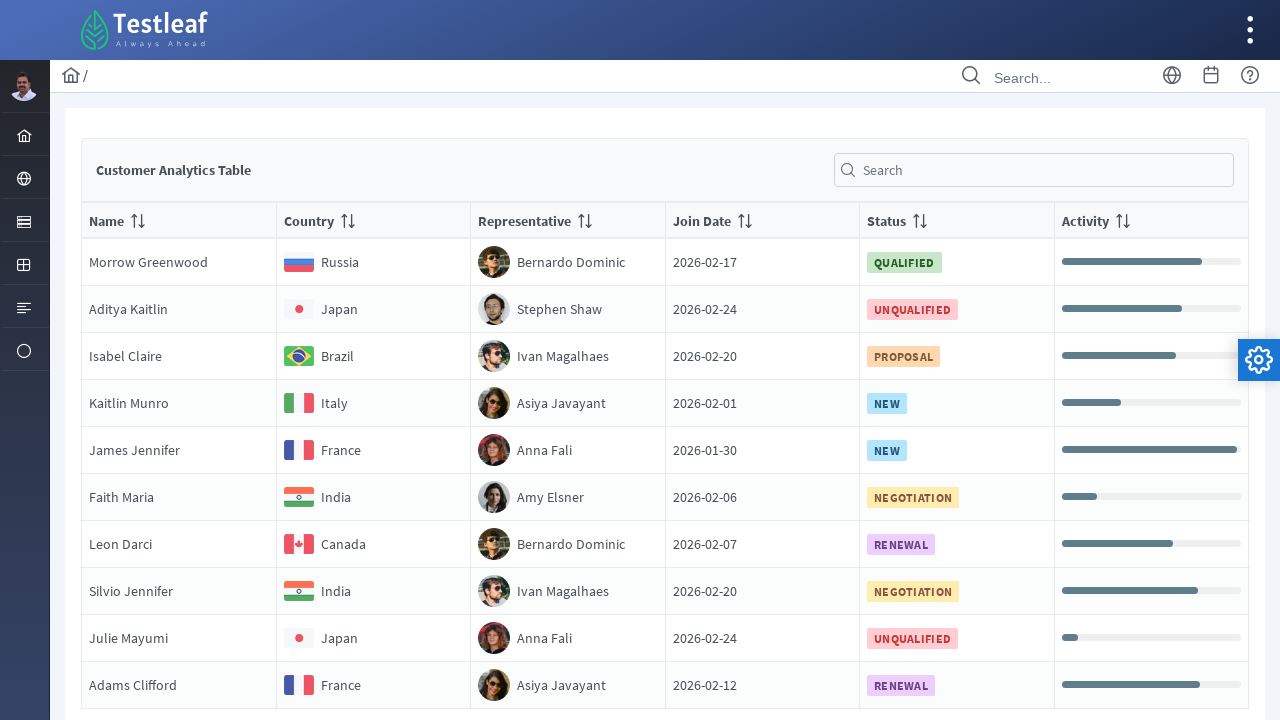

Read cell value at row 2, column 2: Country
                                Japan
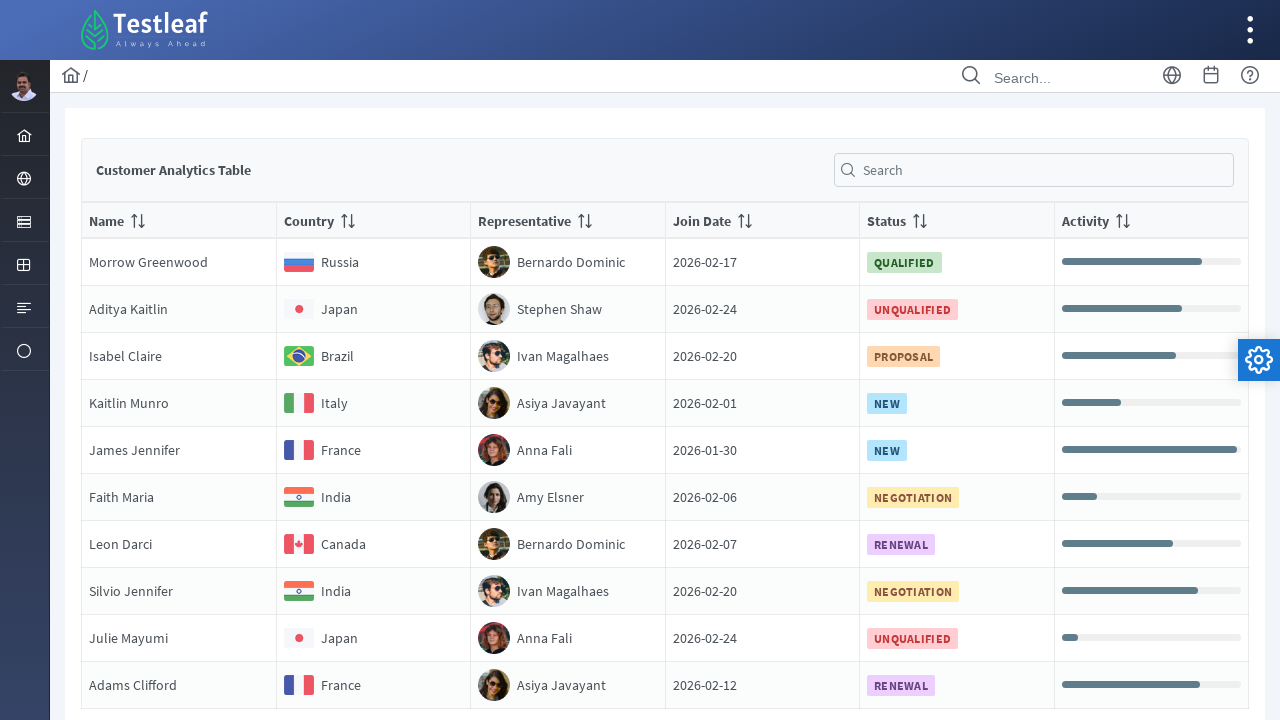

Read cell value at row 2, column 3: RepresentativeStephen Shaw
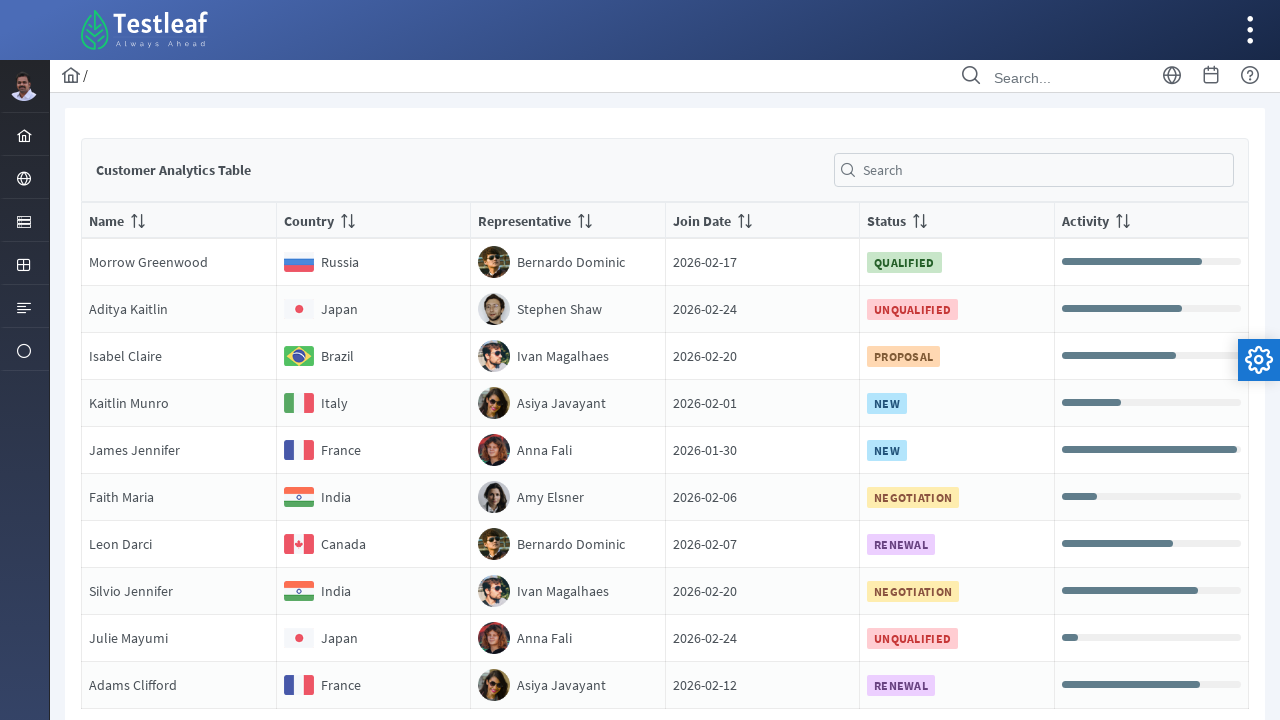

Read cell value at row 2, column 4: Join Date2026-02-24
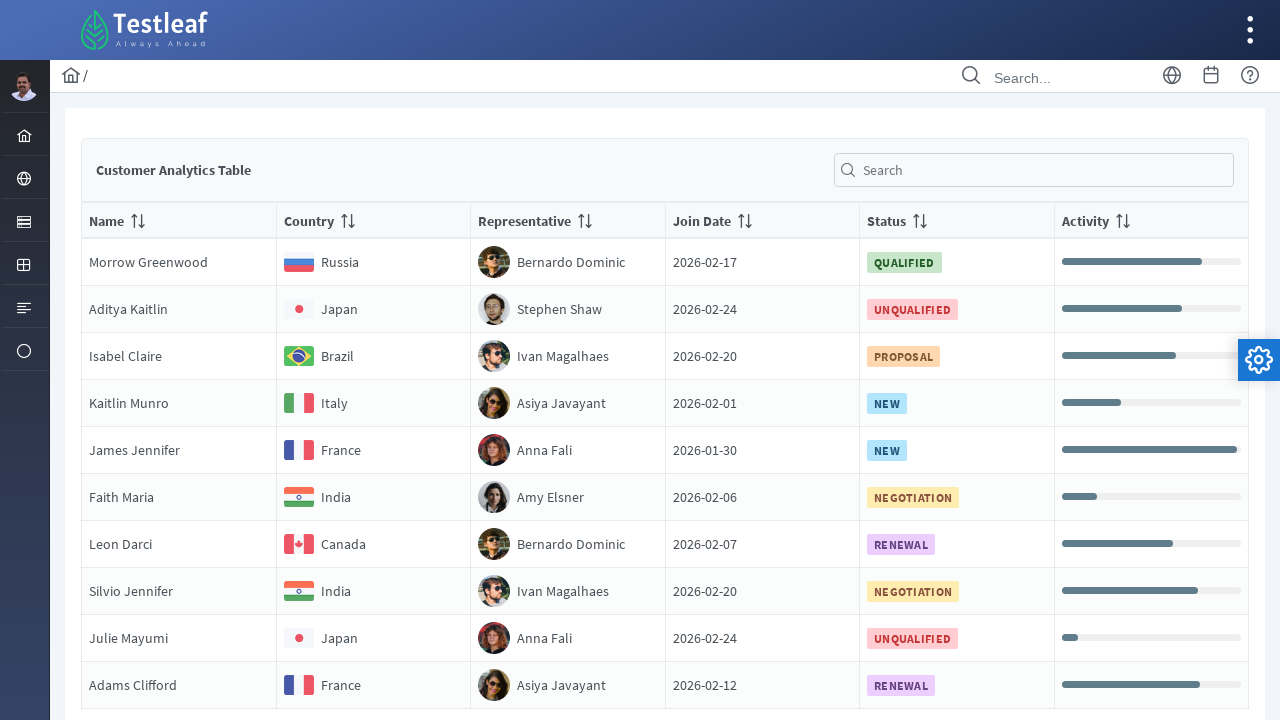

Read cell value at row 2, column 5: Status
                                UNQUALIFIED
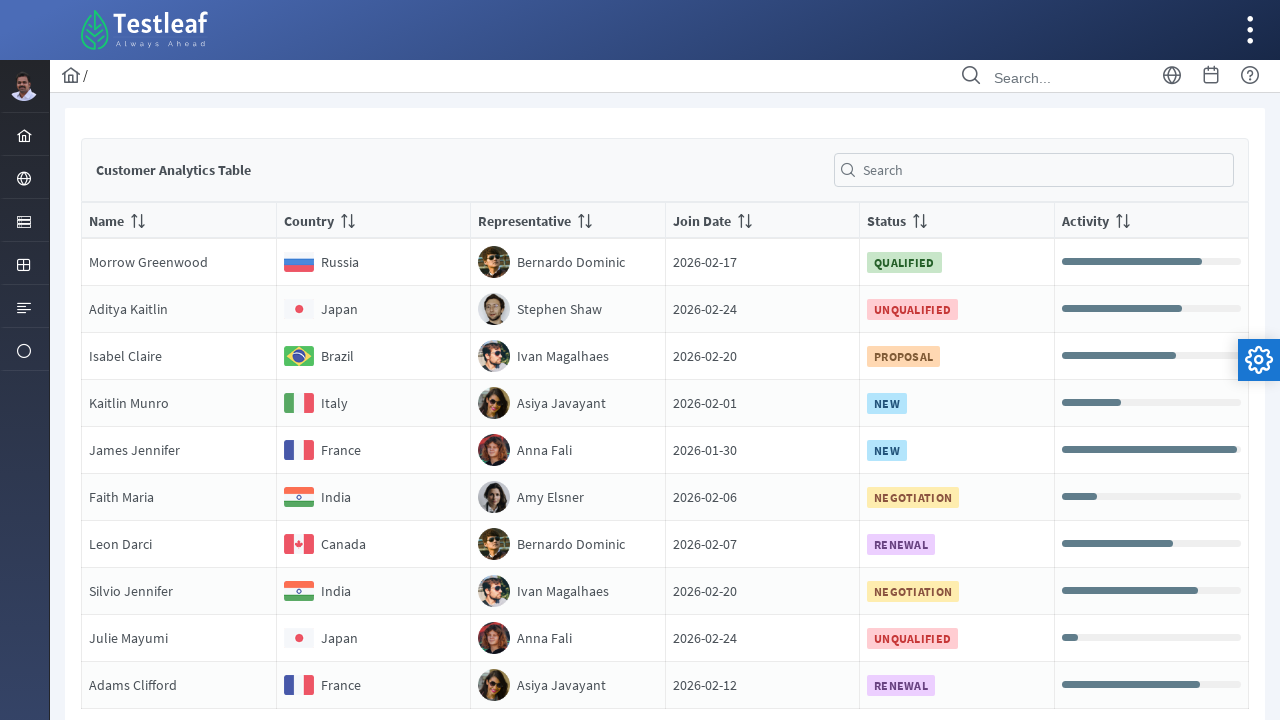

Read cell value at row 2, column 6: Activity
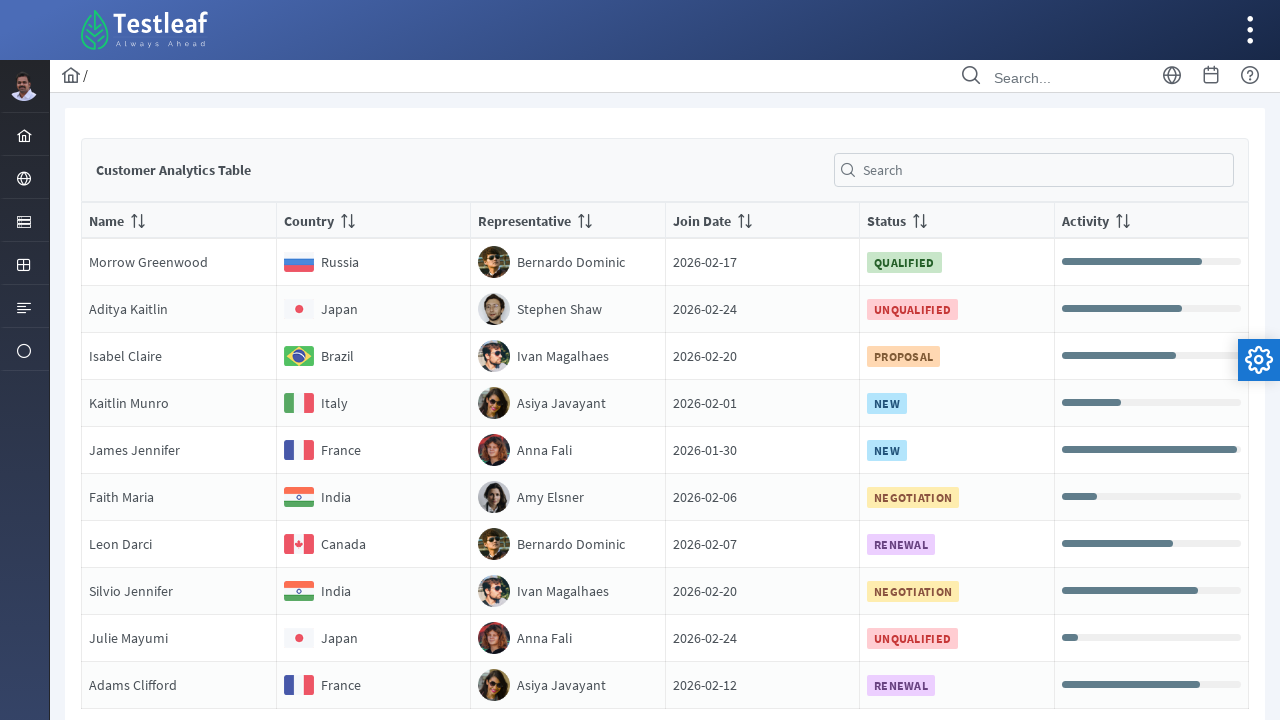

Read cell value at row 3, column 1: NameIsabel Claire
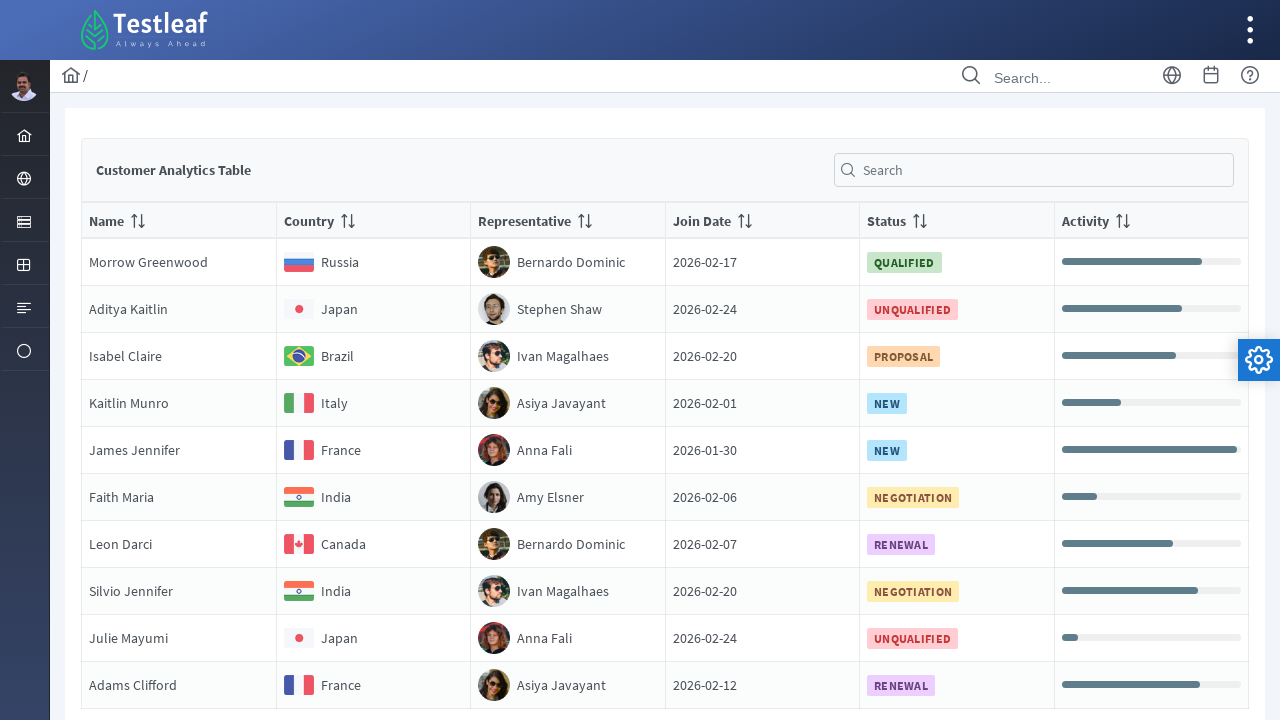

Read cell value at row 3, column 2: Country
                                Brazil
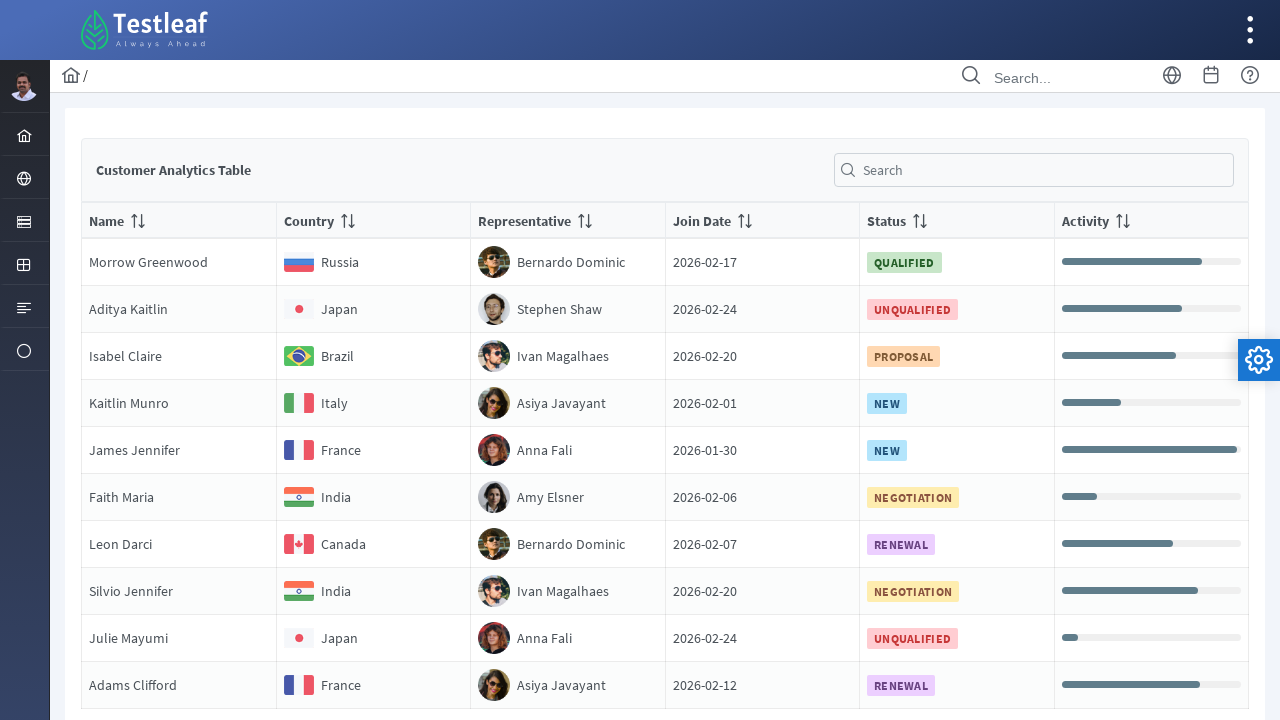

Read cell value at row 3, column 3: RepresentativeIvan Magalhaes
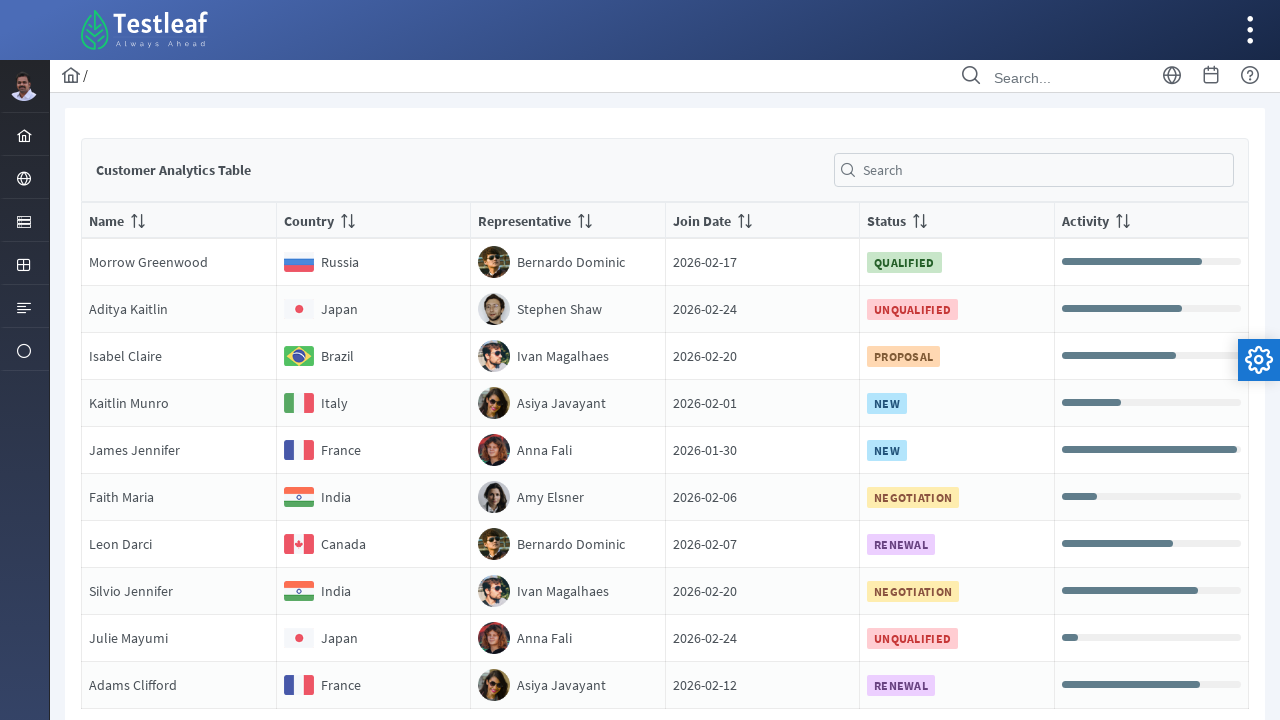

Read cell value at row 3, column 4: Join Date2026-02-20
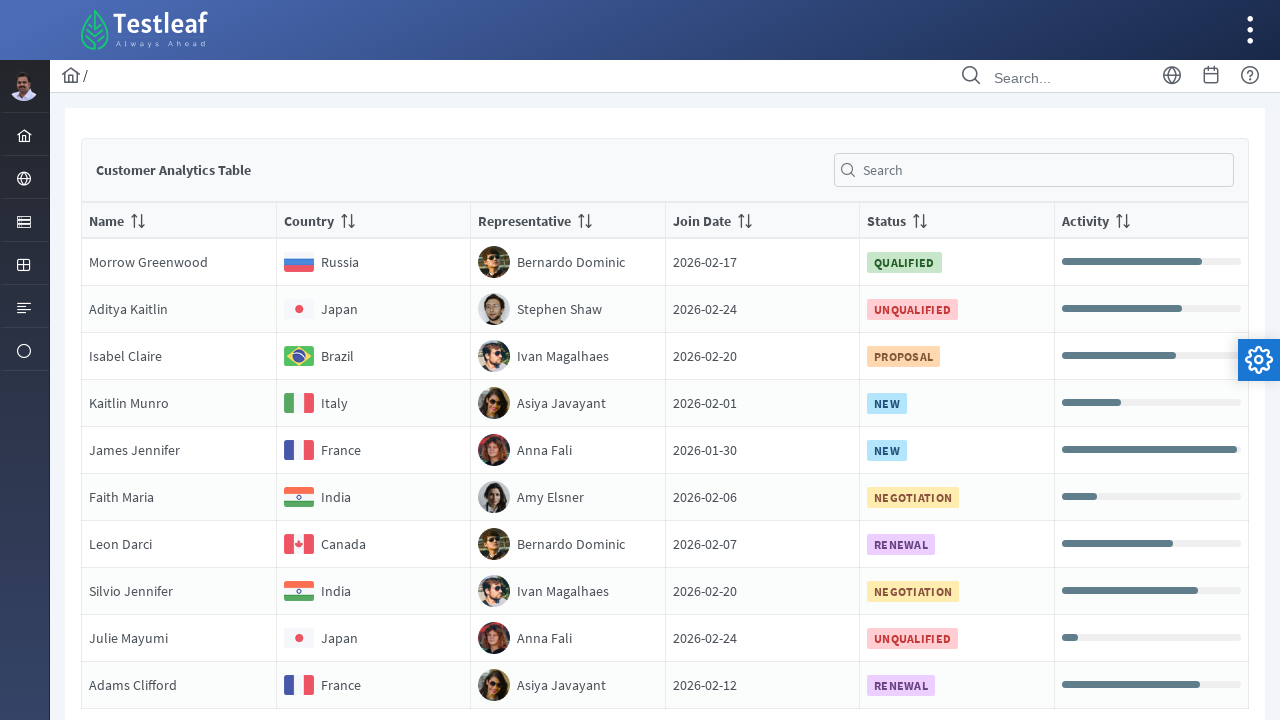

Read cell value at row 3, column 5: Status
                                PROPOSAL
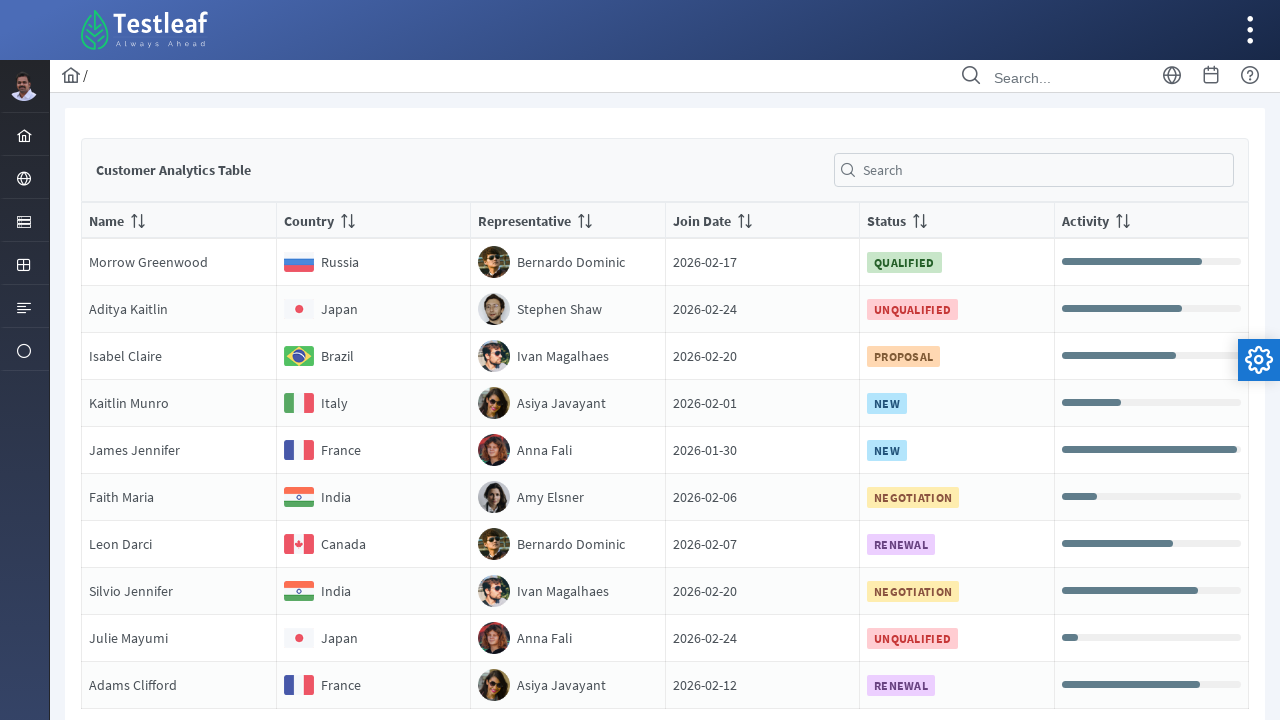

Read cell value at row 3, column 6: Activity
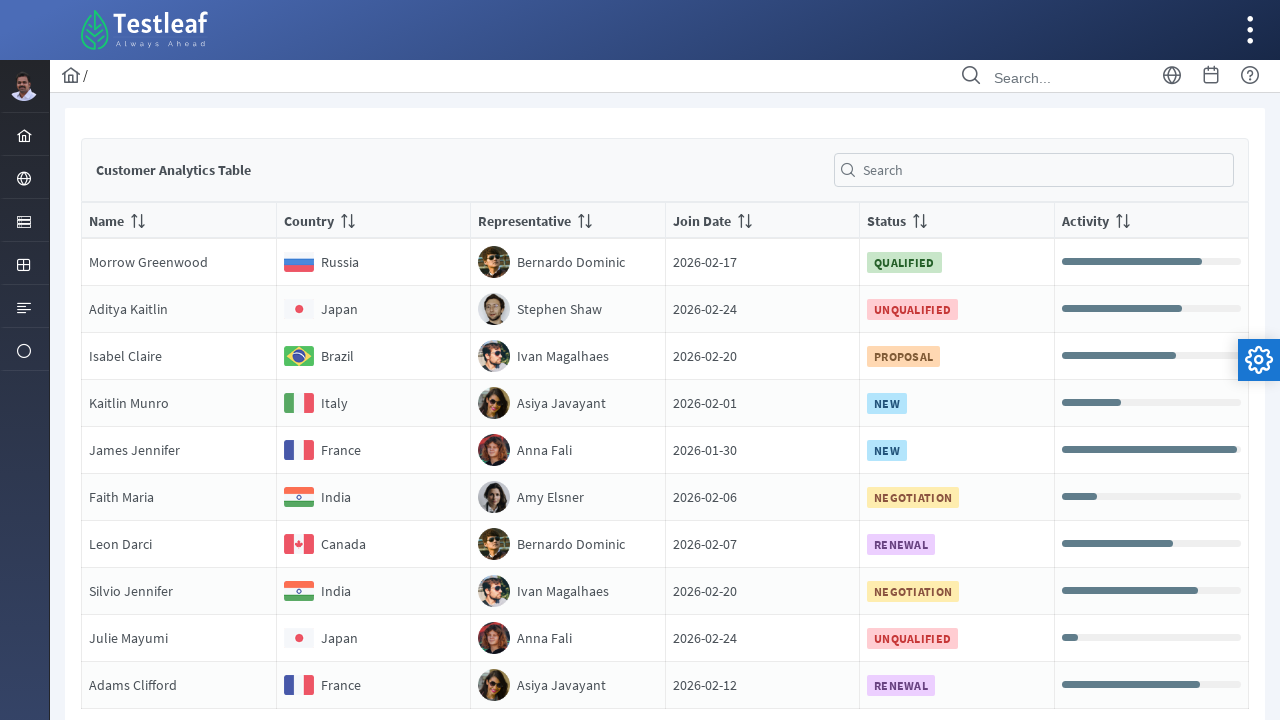

Read cell value at row 4, column 1: NameKaitlin Munro
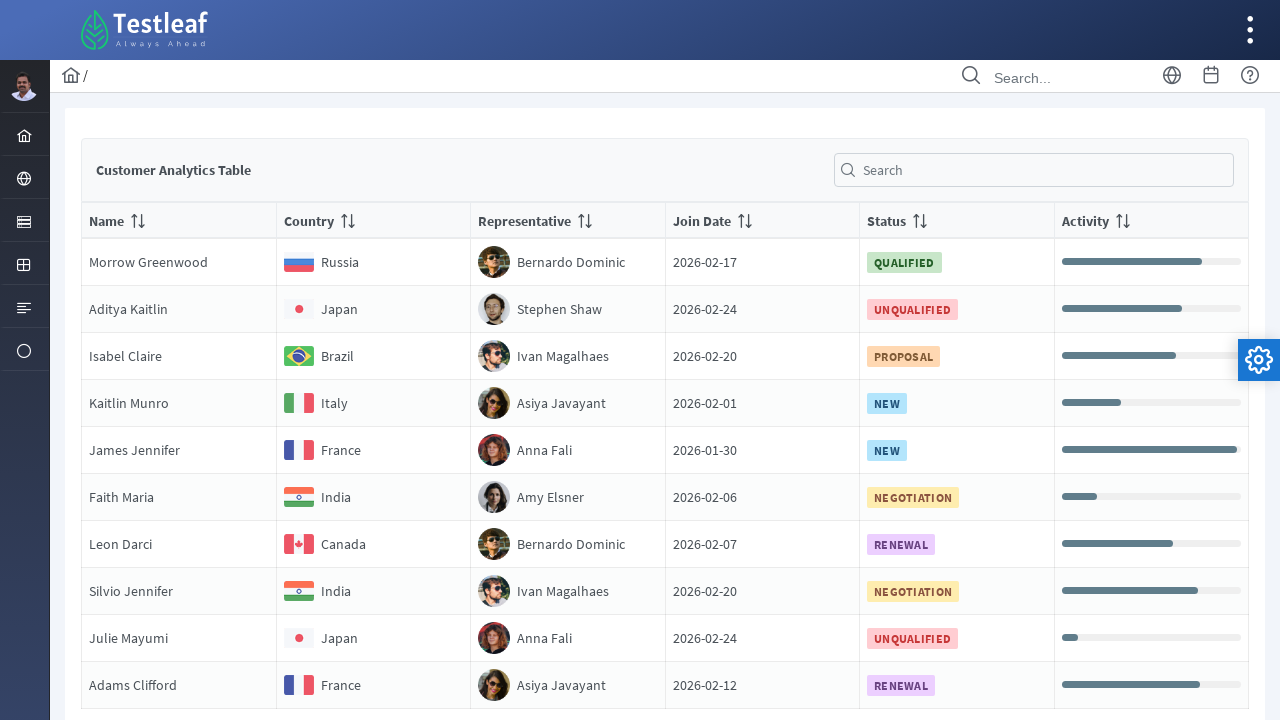

Read cell value at row 4, column 2: Country
                                Italy
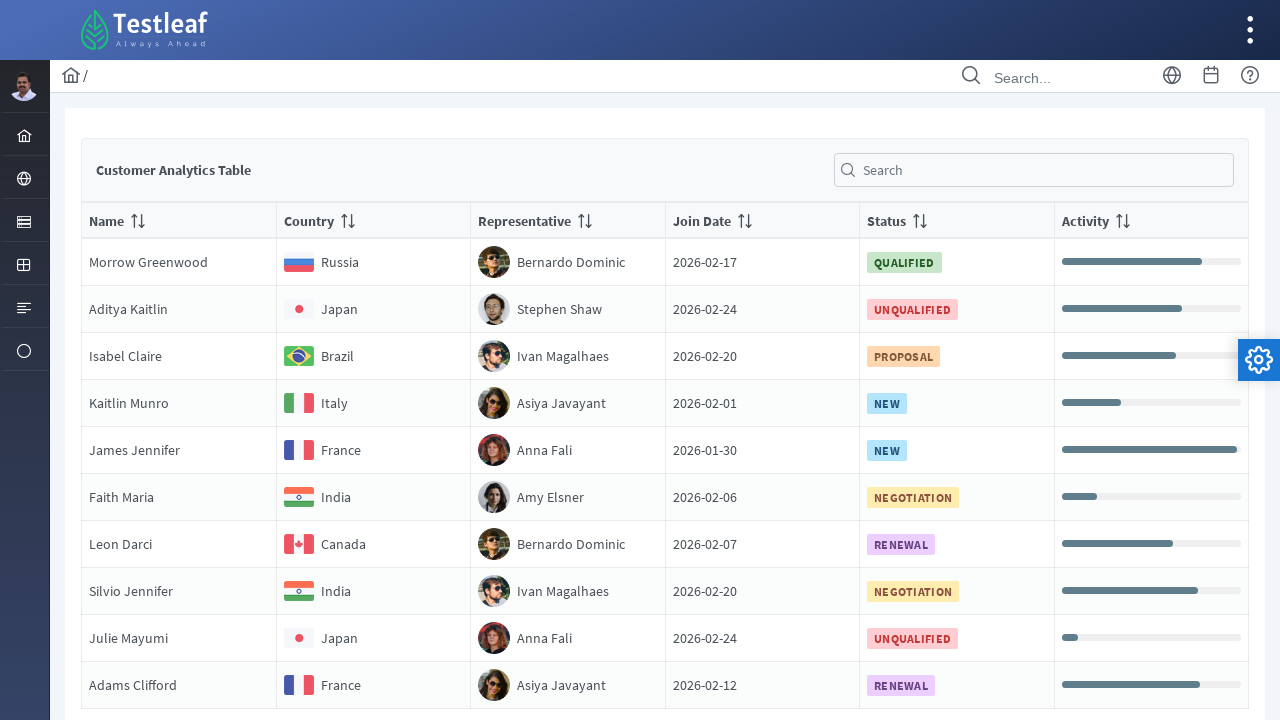

Read cell value at row 4, column 3: RepresentativeAsiya Javayant
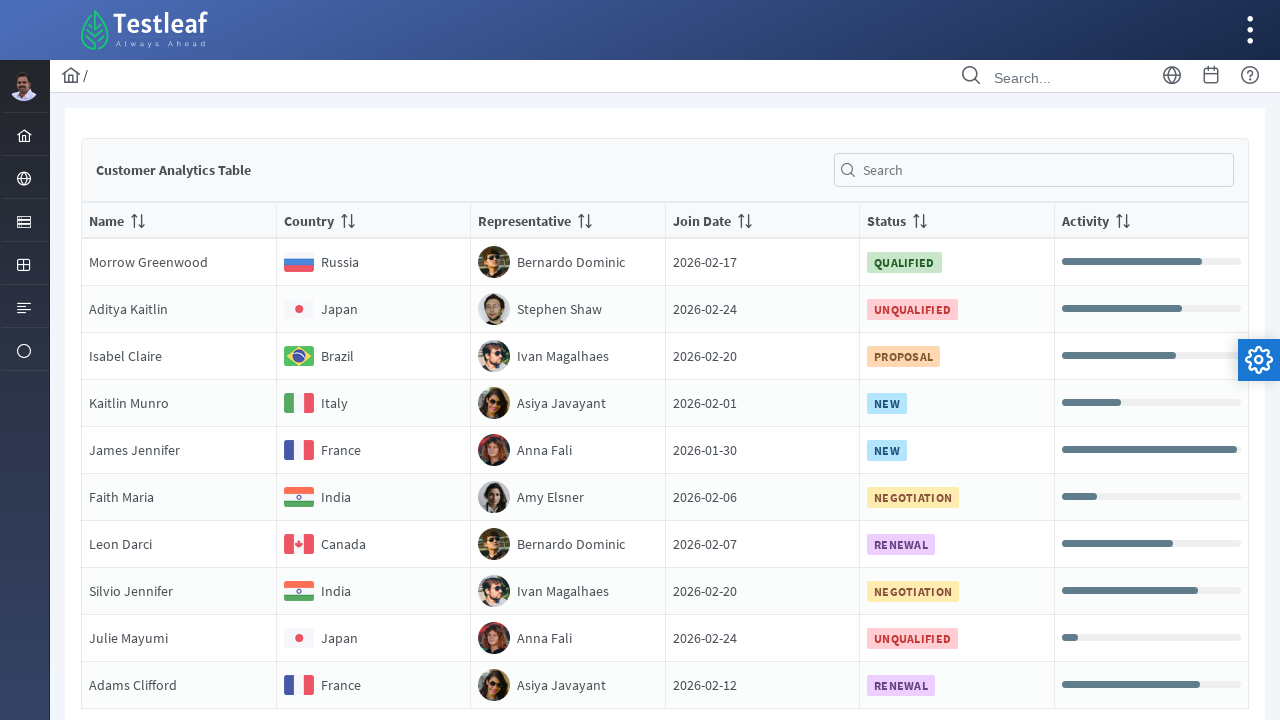

Read cell value at row 4, column 4: Join Date2026-02-01
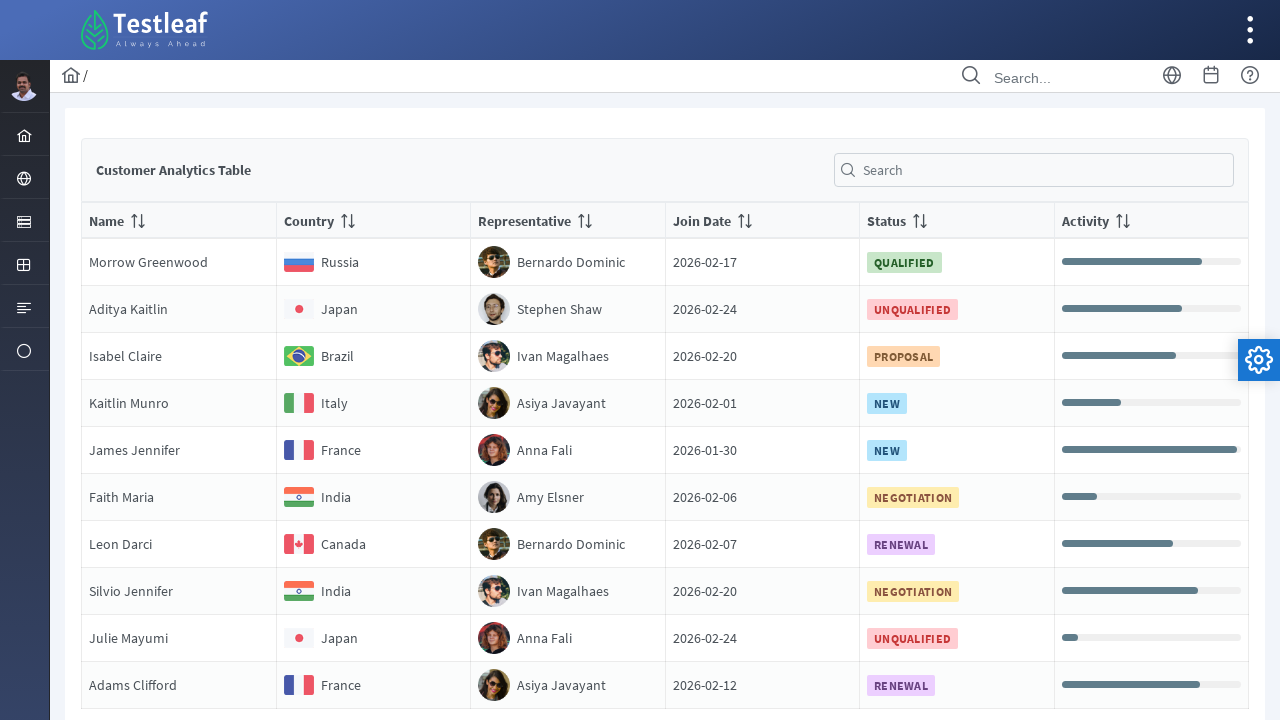

Read cell value at row 4, column 5: Status
                                NEW
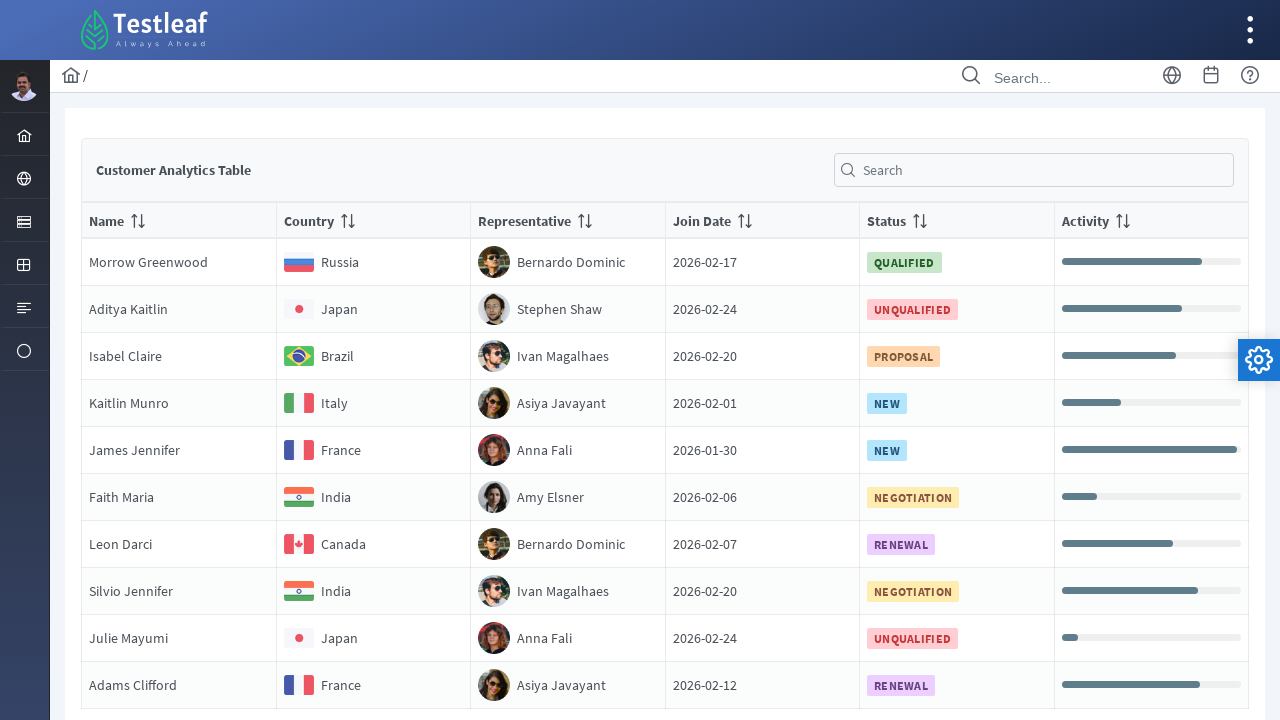

Read cell value at row 4, column 6: Activity
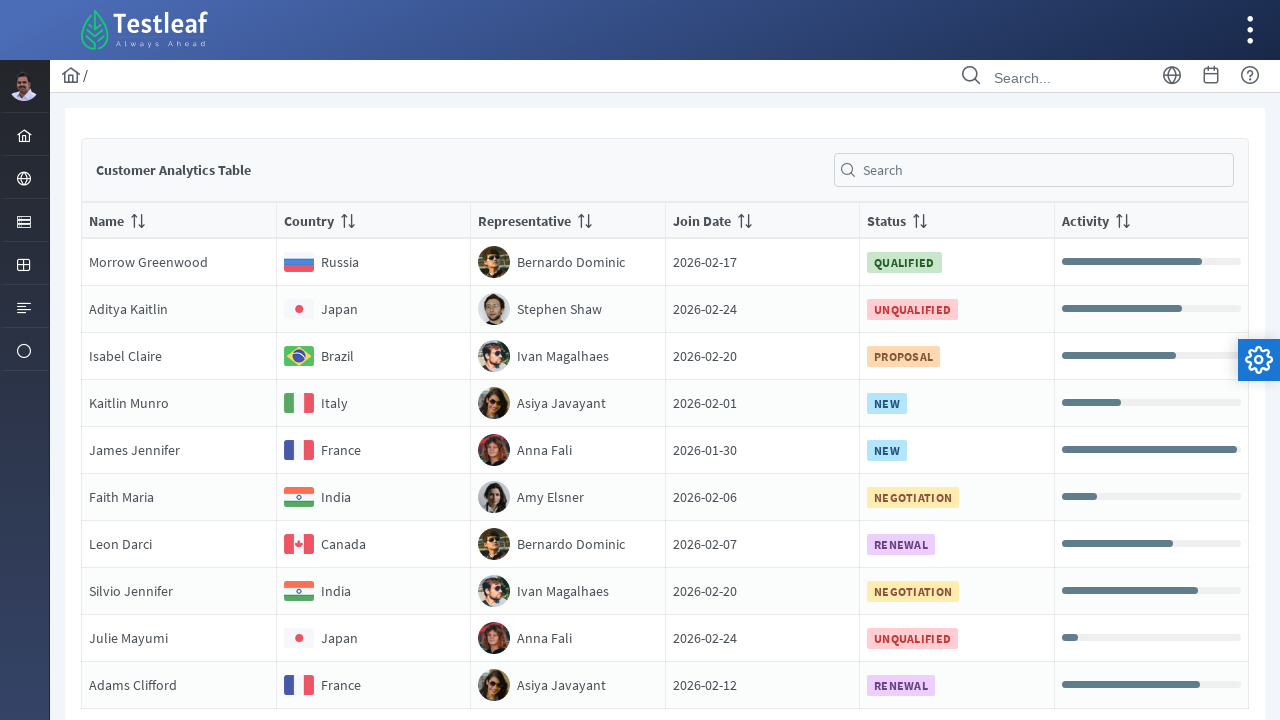

Read cell value at row 5, column 1: NameJames Jennifer
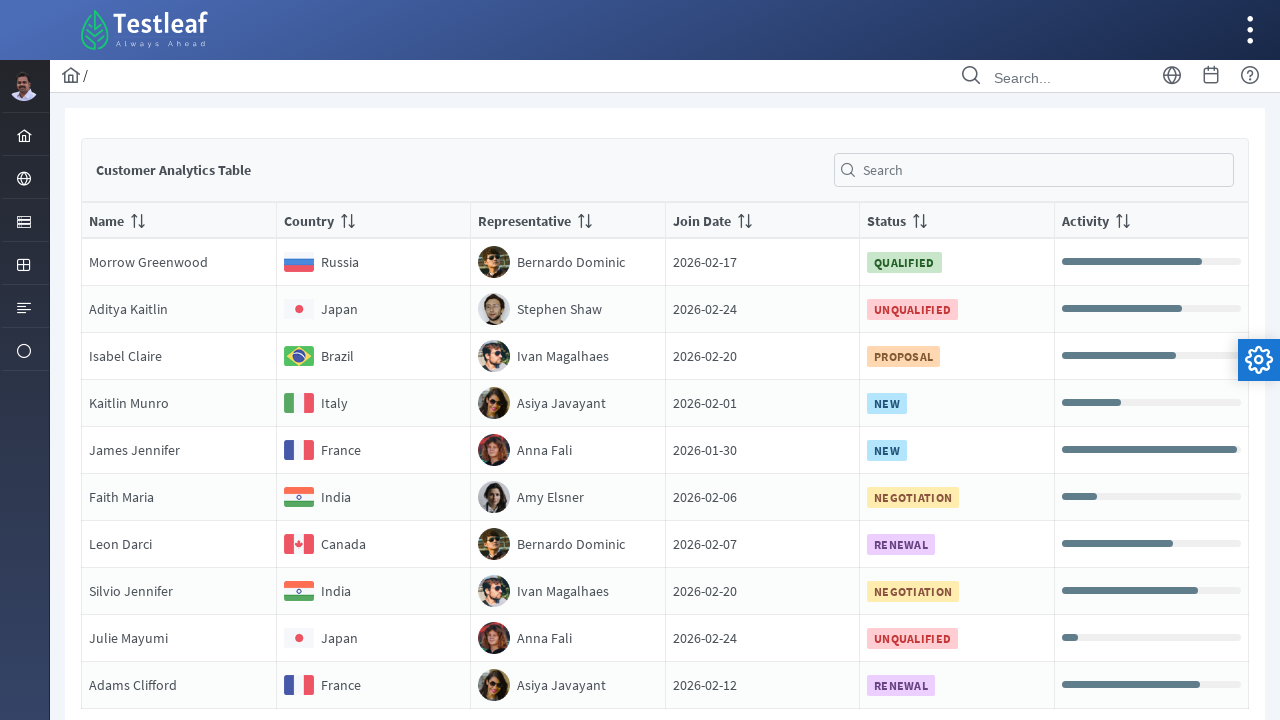

Read cell value at row 5, column 2: Country
                                France
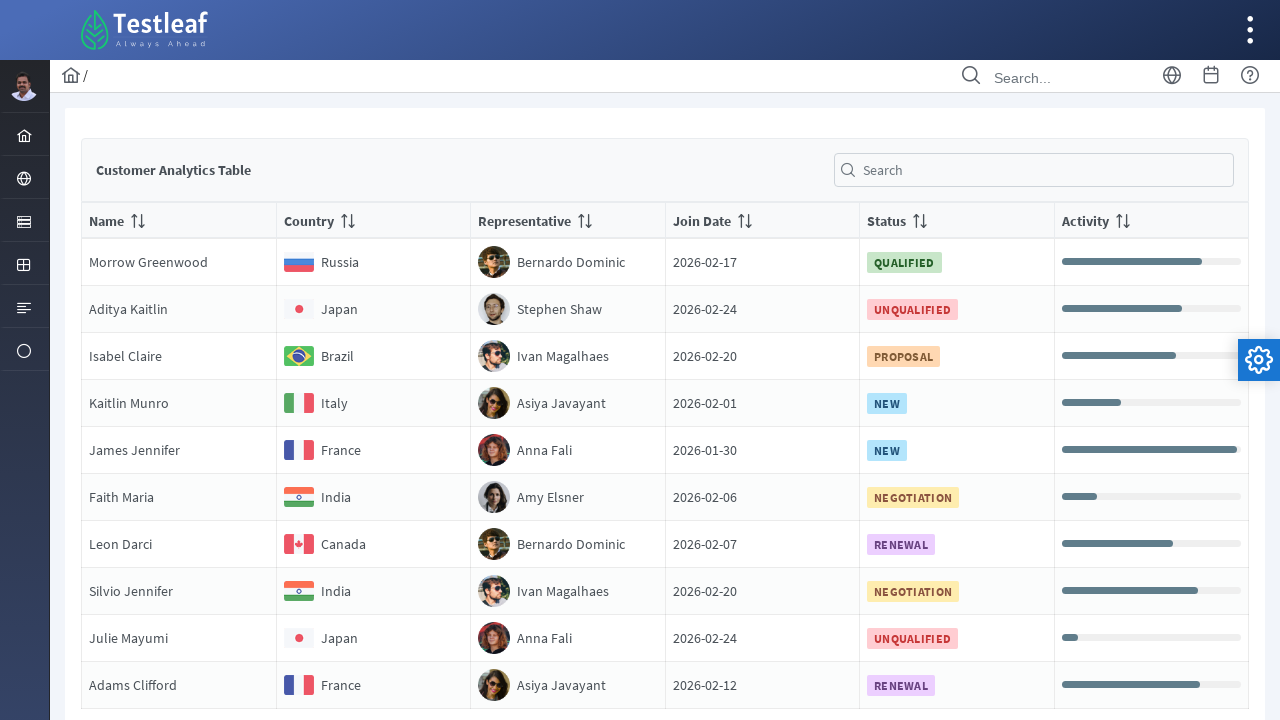

Read cell value at row 5, column 3: RepresentativeAnna Fali
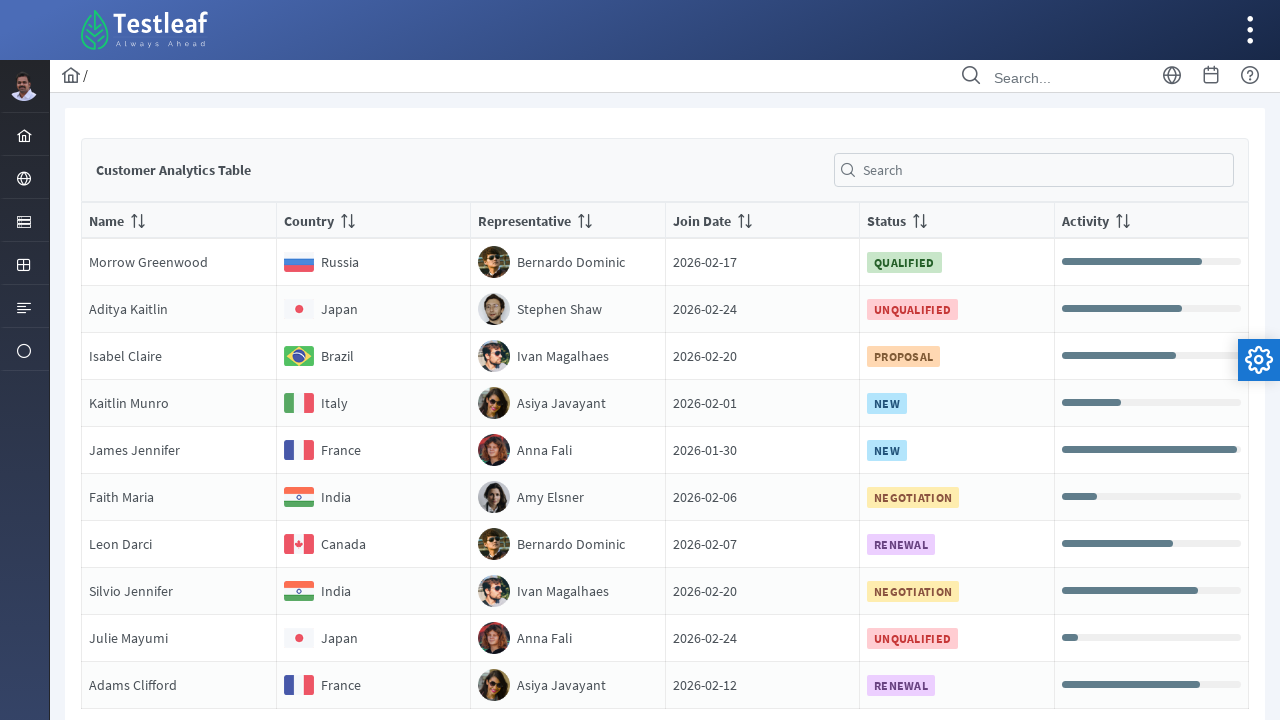

Read cell value at row 5, column 4: Join Date2026-01-30
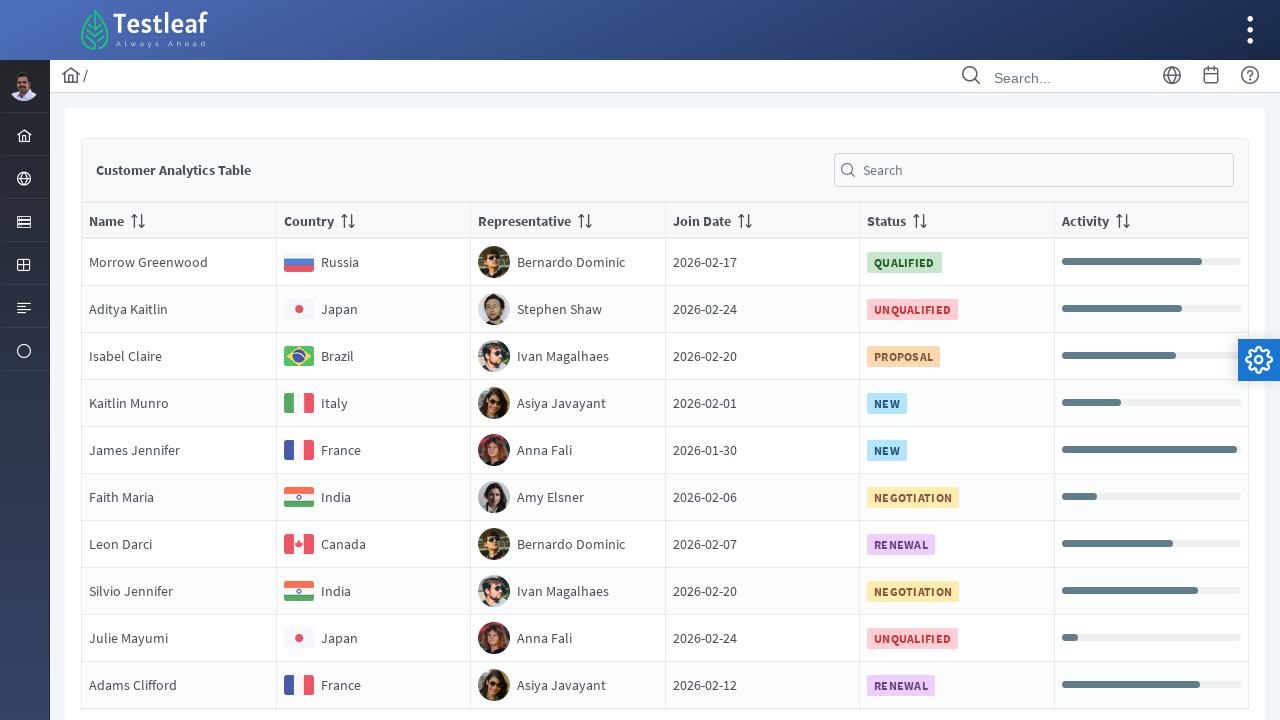

Read cell value at row 5, column 5: Status
                                NEW
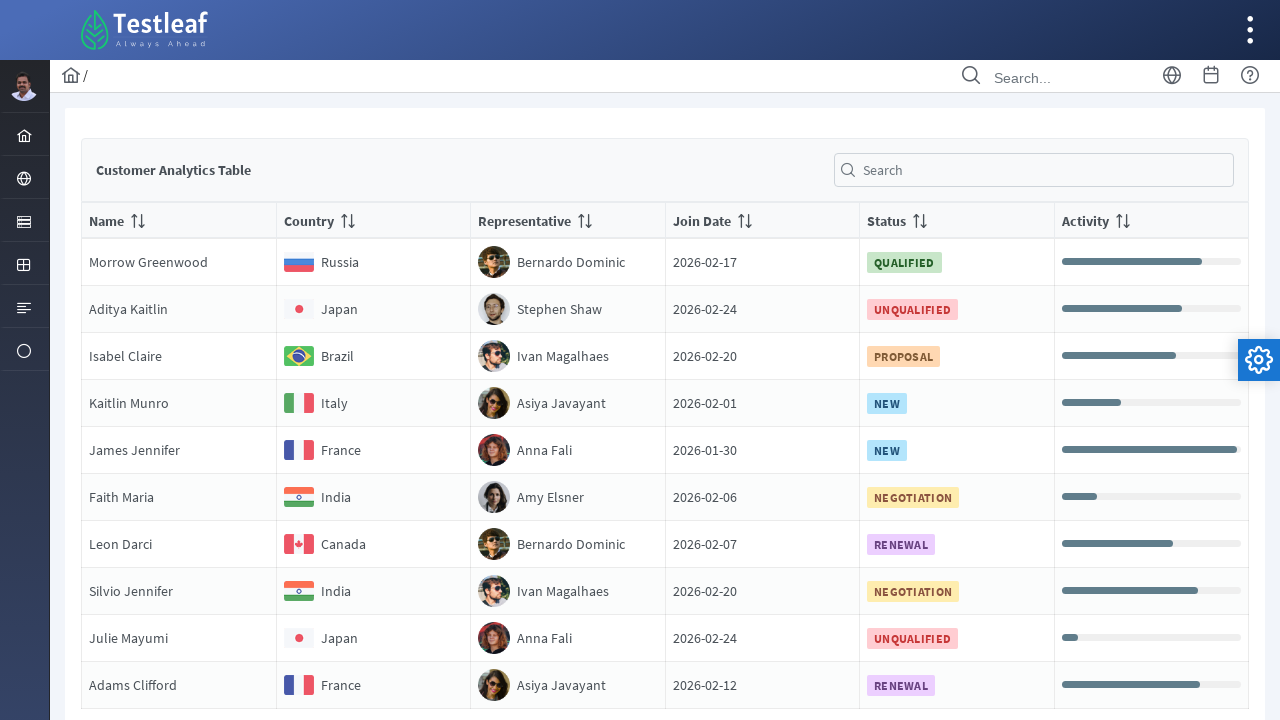

Read cell value at row 5, column 6: Activity
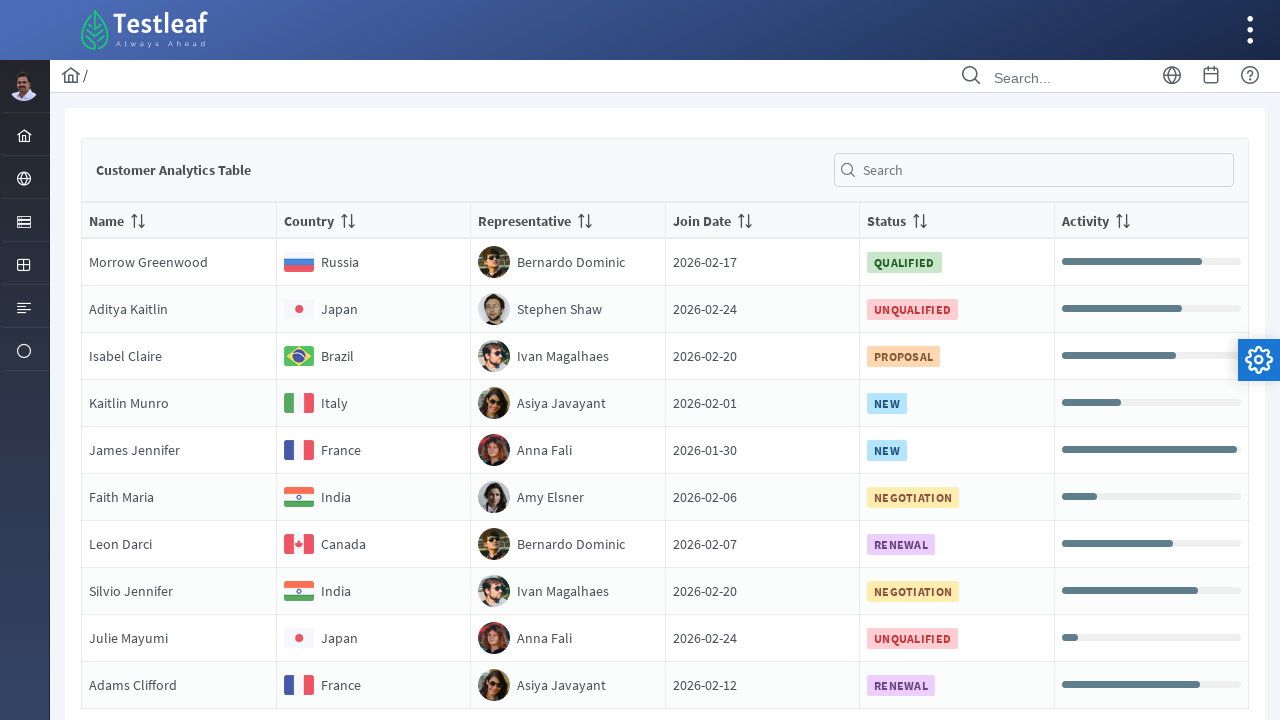

Read cell value at row 6, column 1: NameFaith Maria
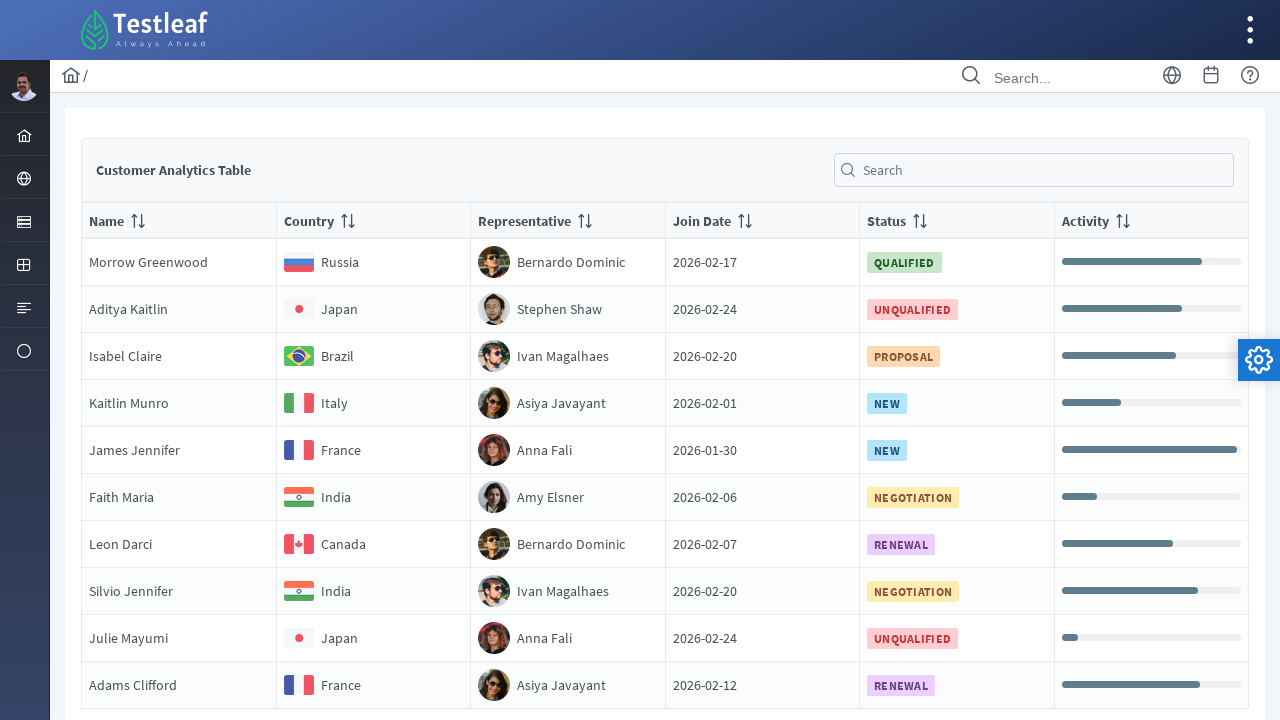

Read cell value at row 6, column 2: Country
                                India
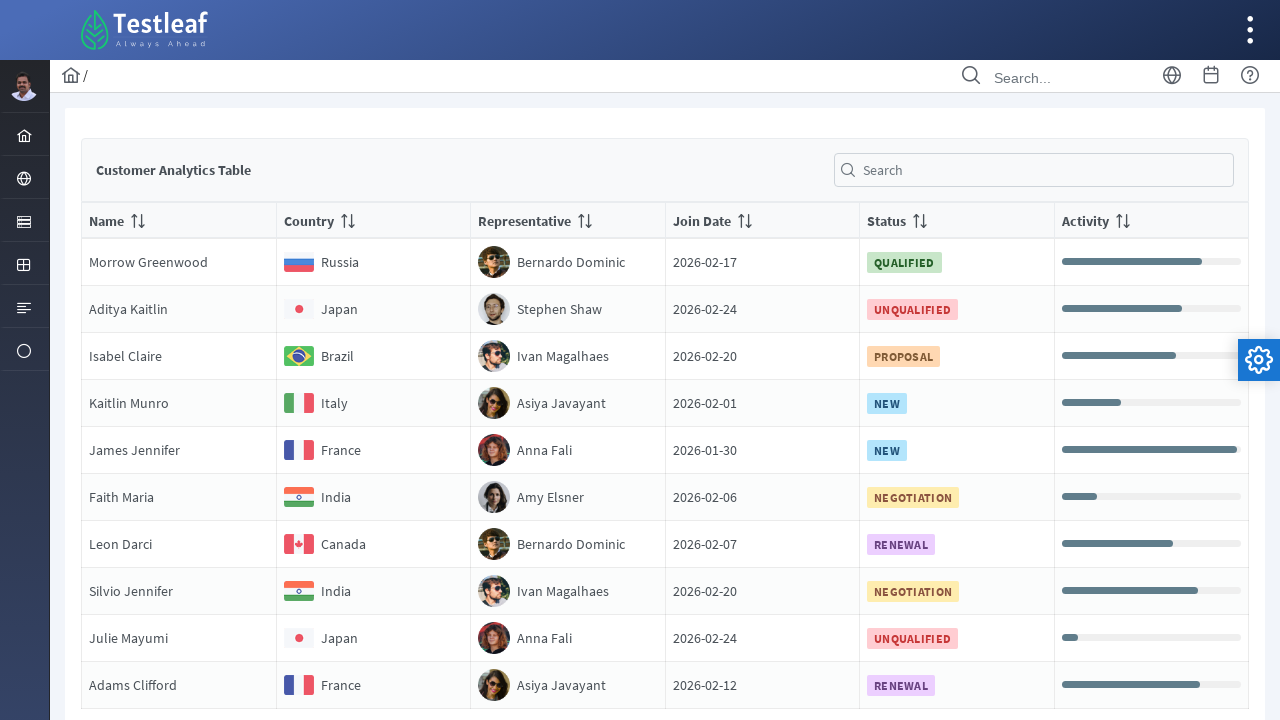

Read cell value at row 6, column 3: RepresentativeAmy Elsner
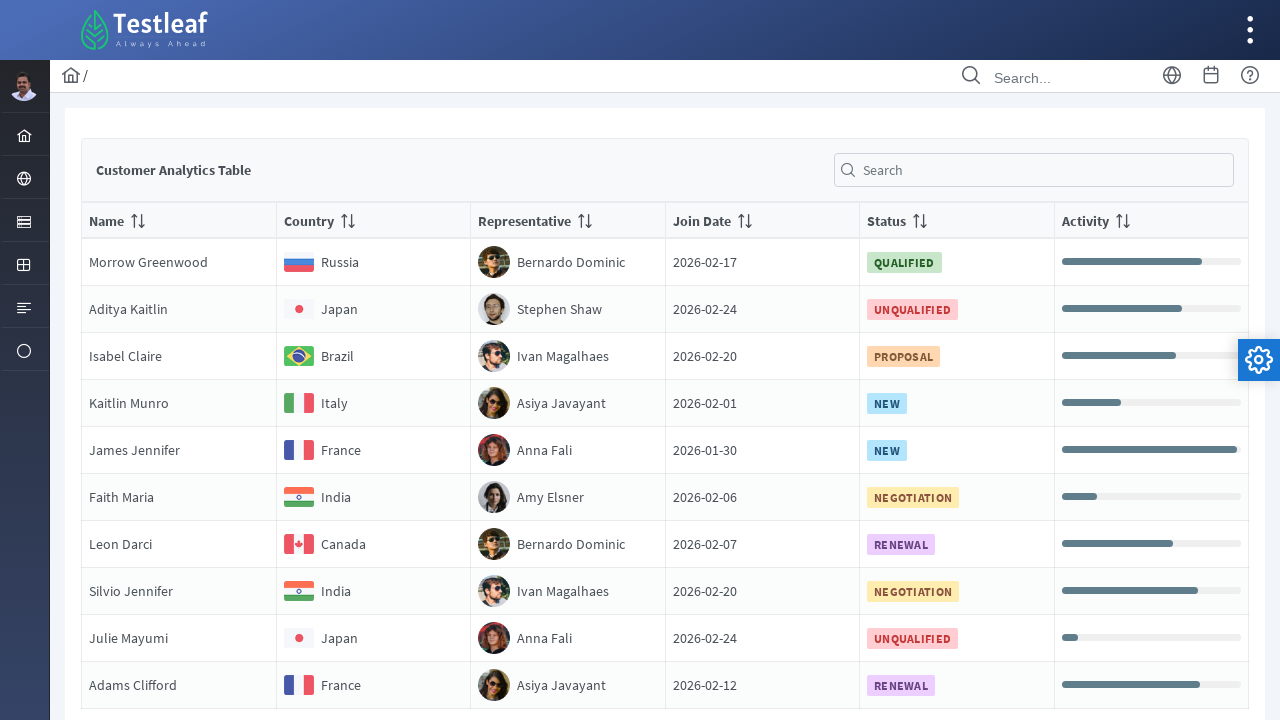

Read cell value at row 6, column 4: Join Date2026-02-06
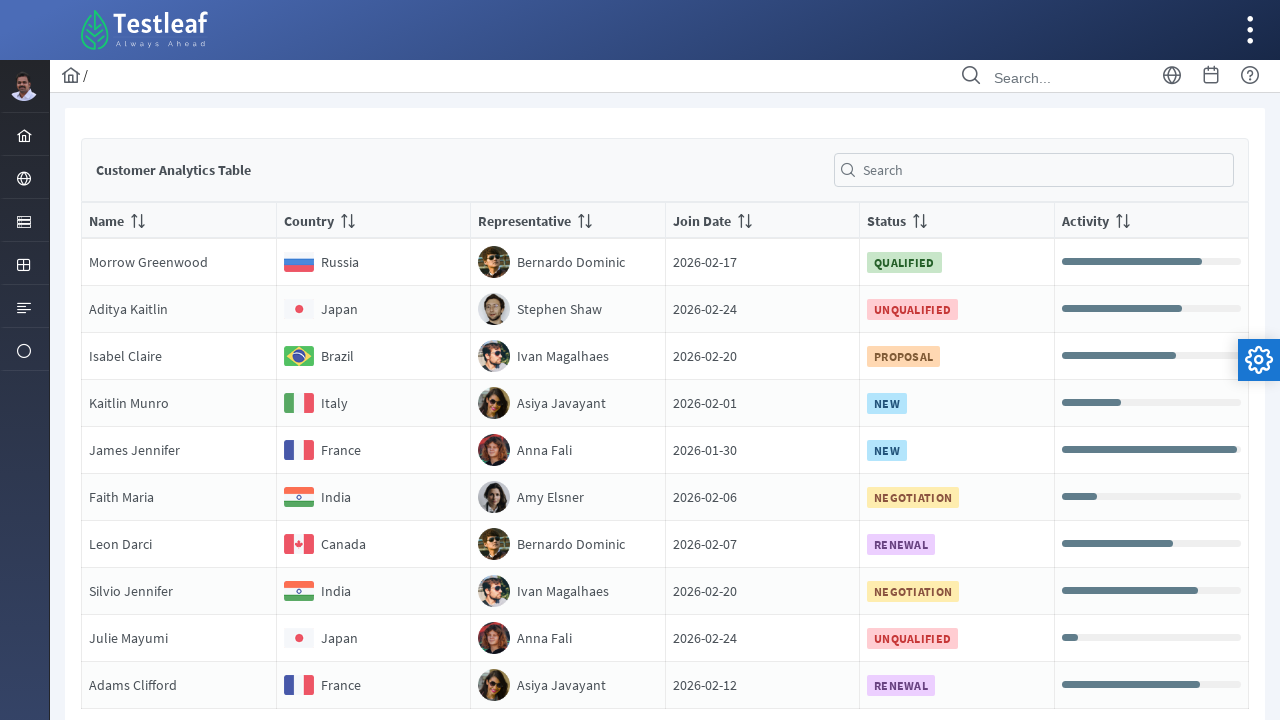

Read cell value at row 6, column 5: Status
                                NEGOTIATION
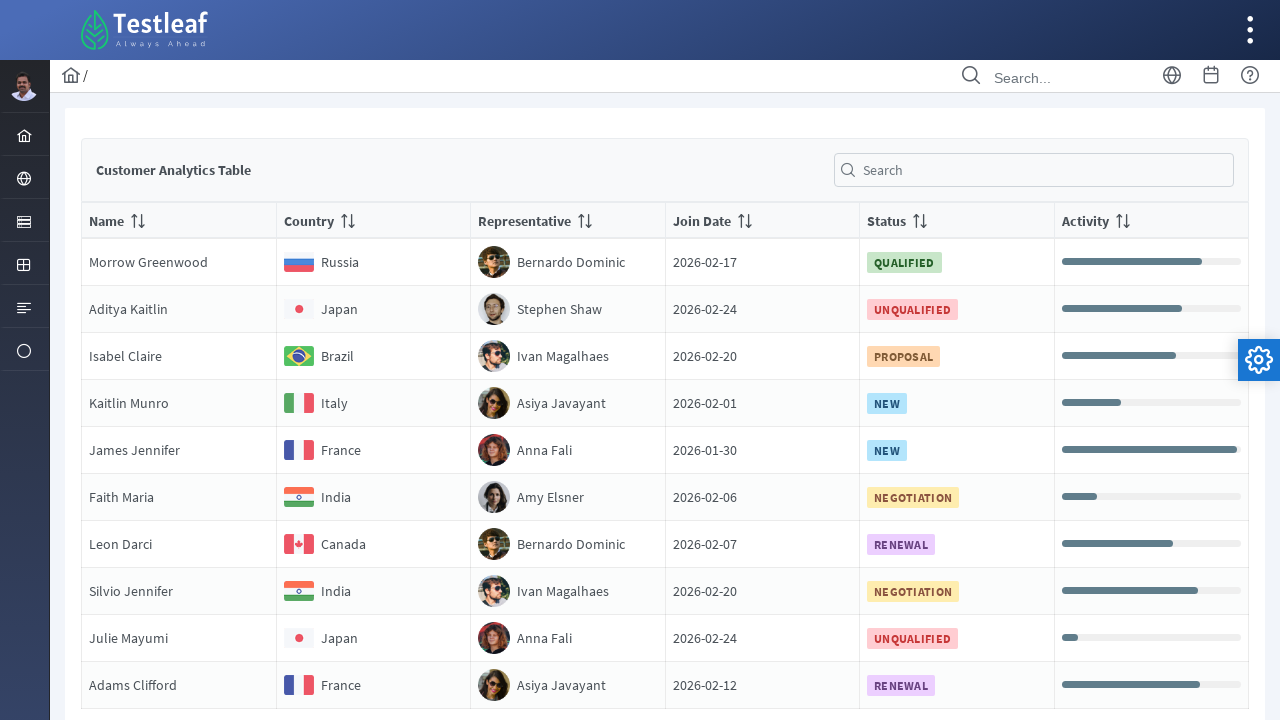

Read cell value at row 6, column 6: Activity
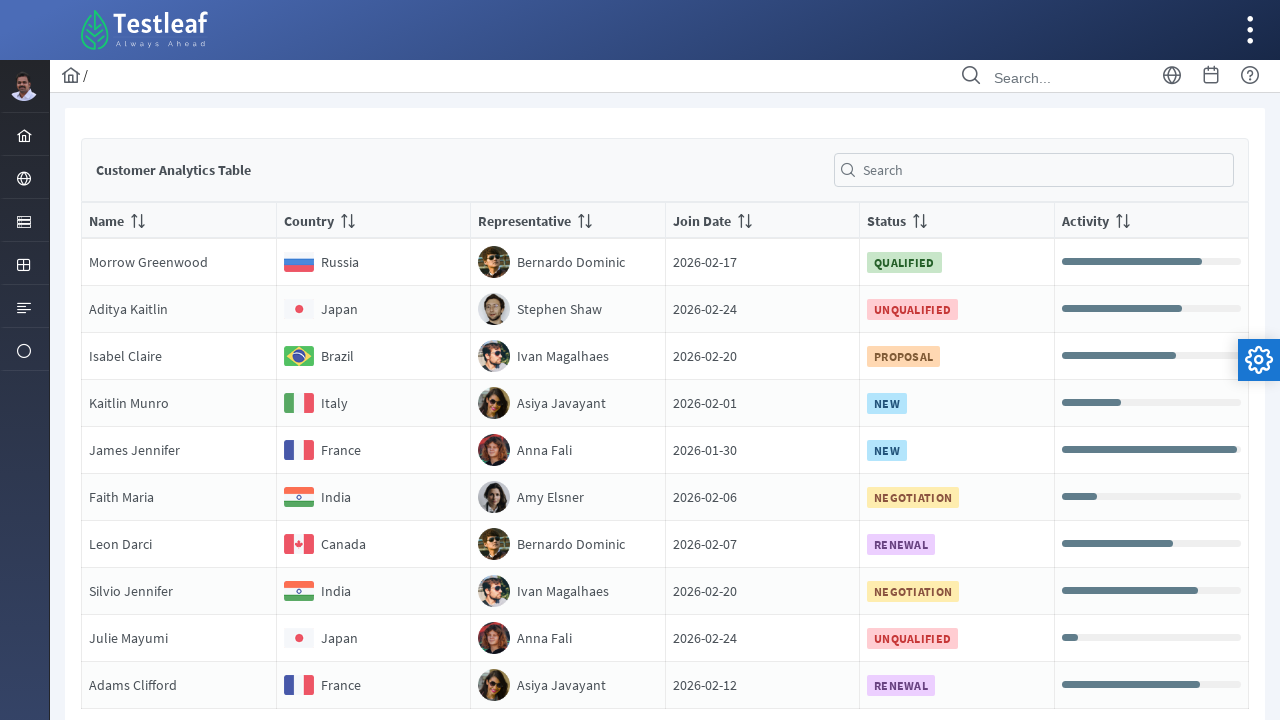

Read cell value at row 7, column 1: NameLeon Darci
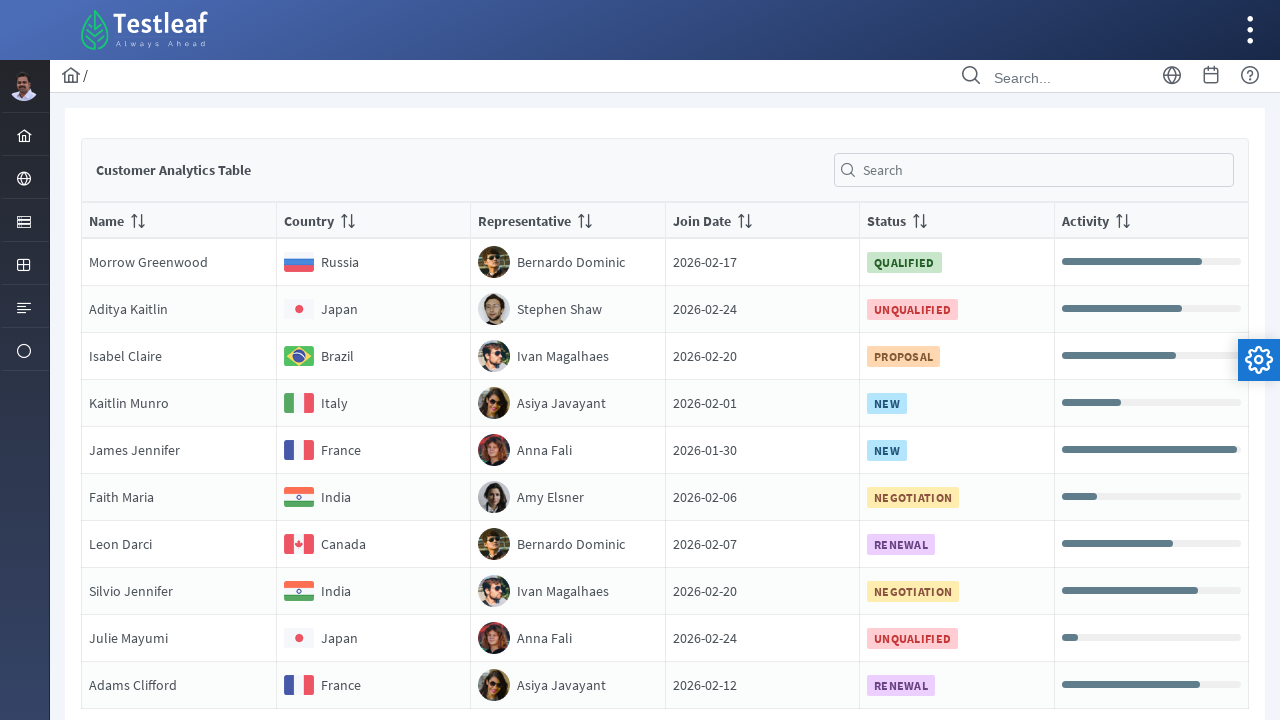

Read cell value at row 7, column 2: Country
                                Canada
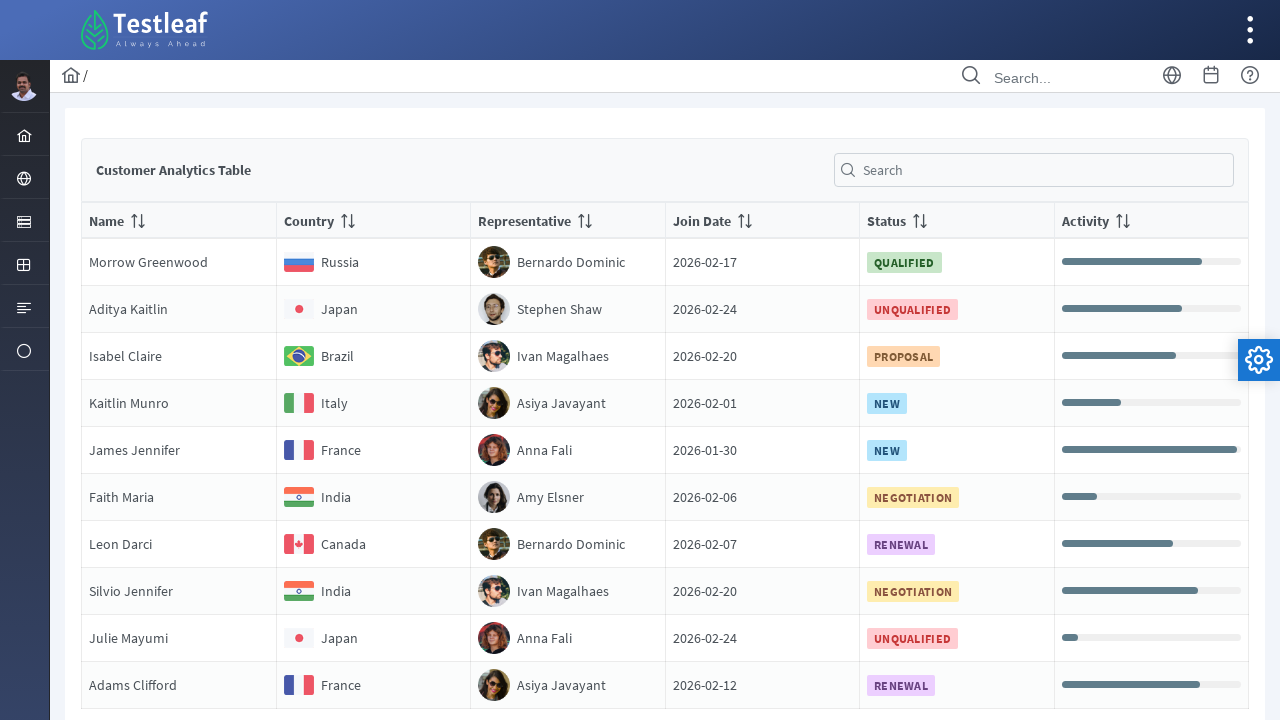

Read cell value at row 7, column 3: RepresentativeBernardo Dominic
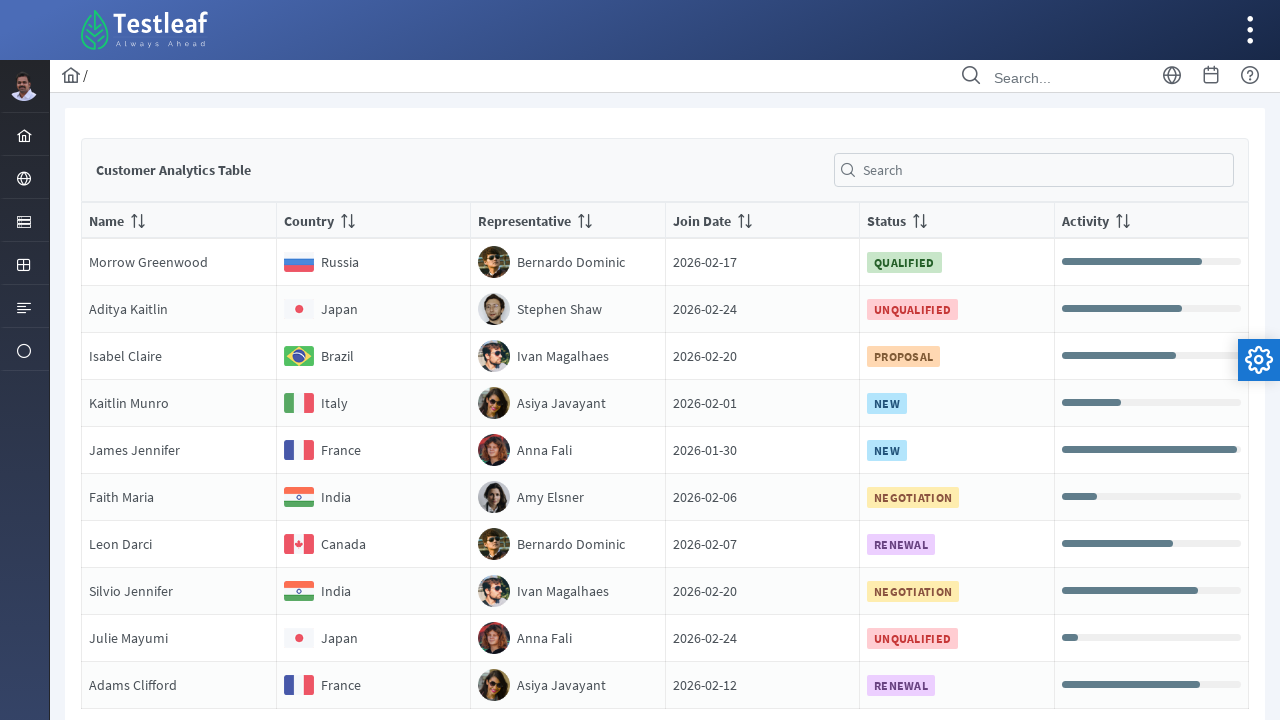

Read cell value at row 7, column 4: Join Date2026-02-07
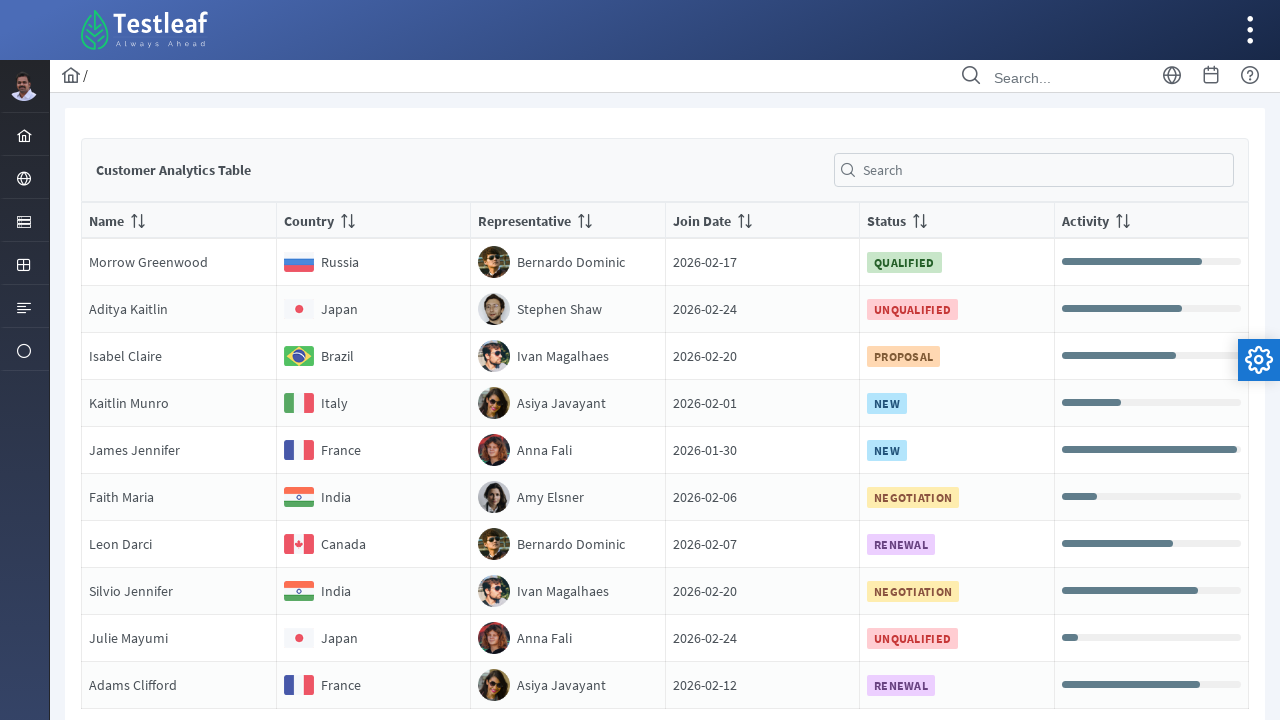

Read cell value at row 7, column 5: Status
                                RENEWAL
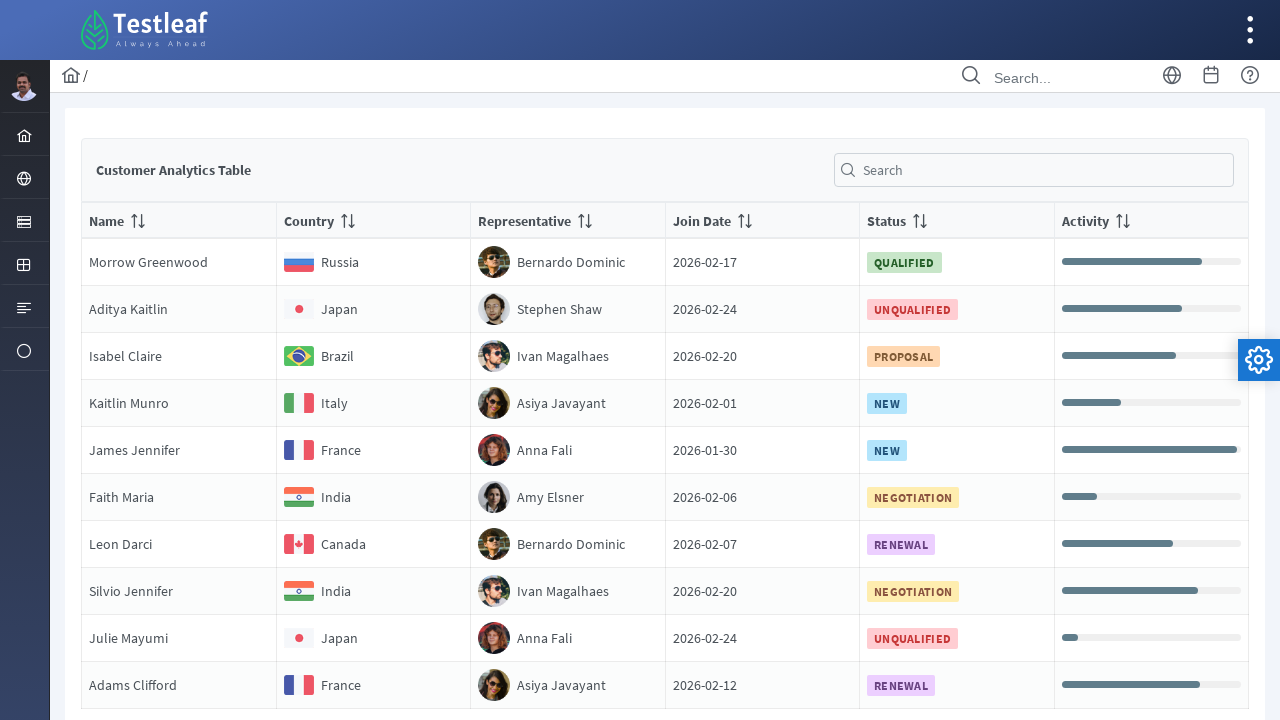

Read cell value at row 7, column 6: Activity
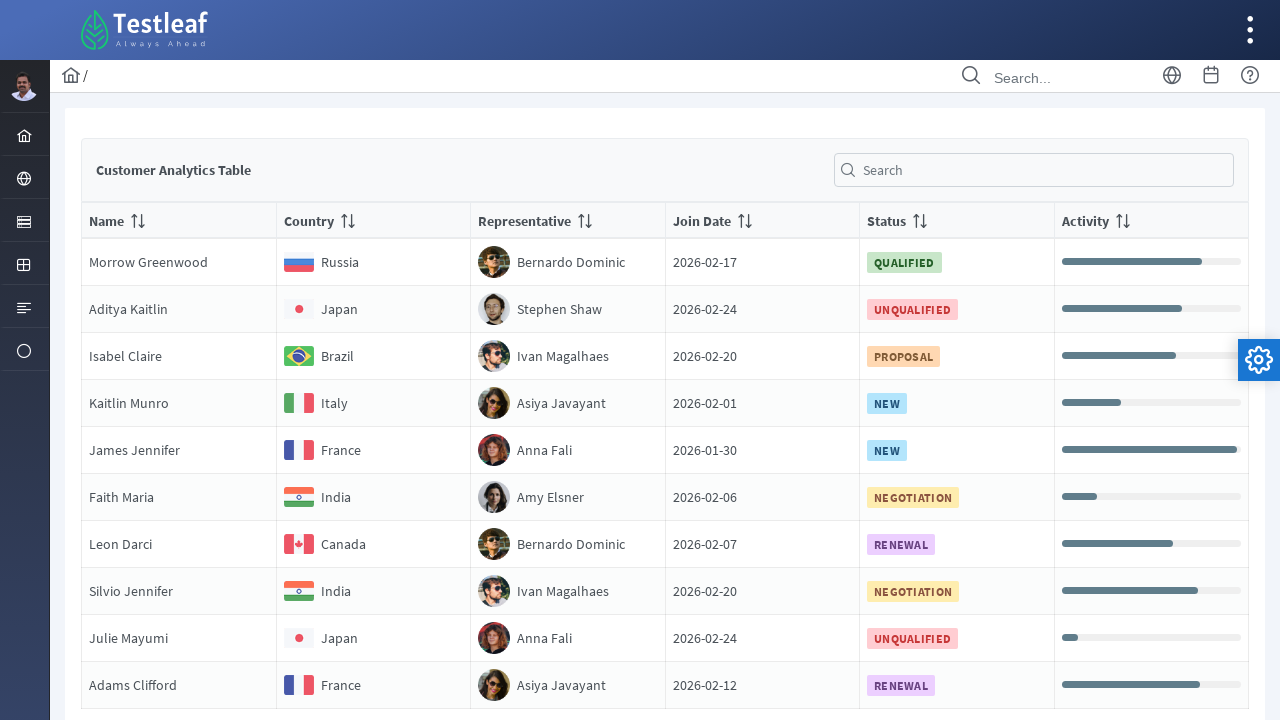

Read cell value at row 8, column 1: NameSilvio Jennifer
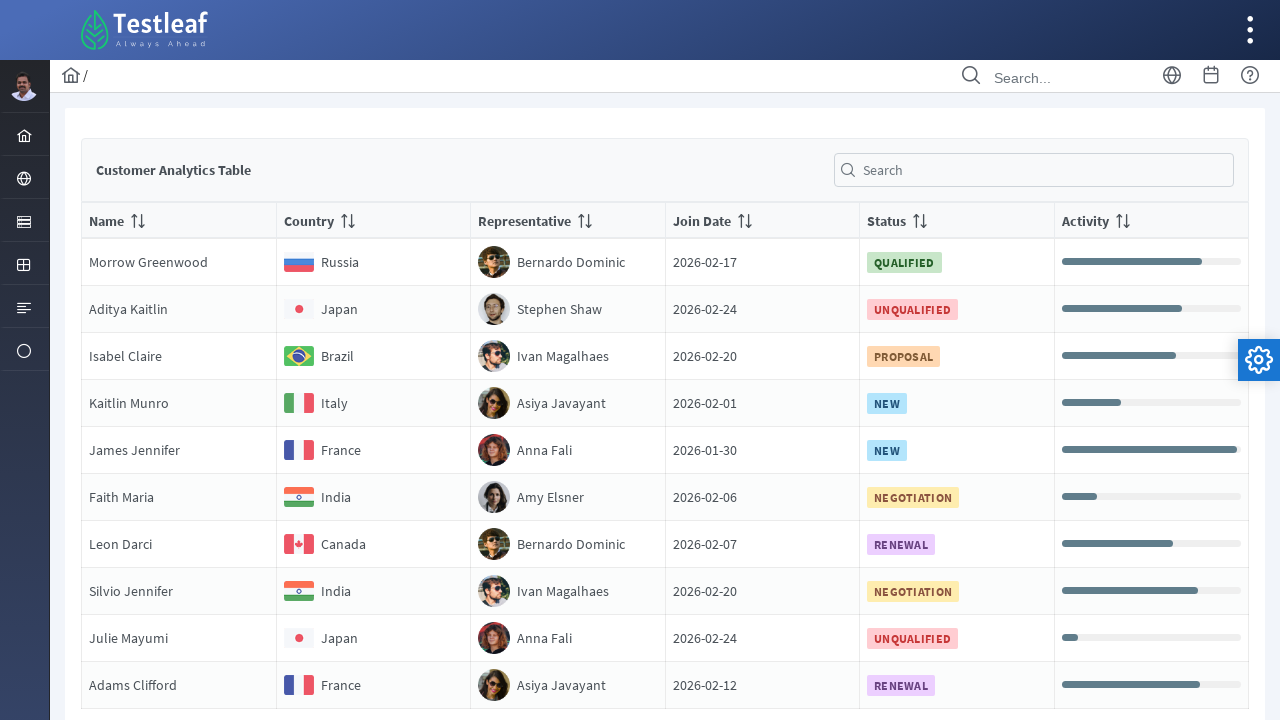

Read cell value at row 8, column 2: Country
                                India
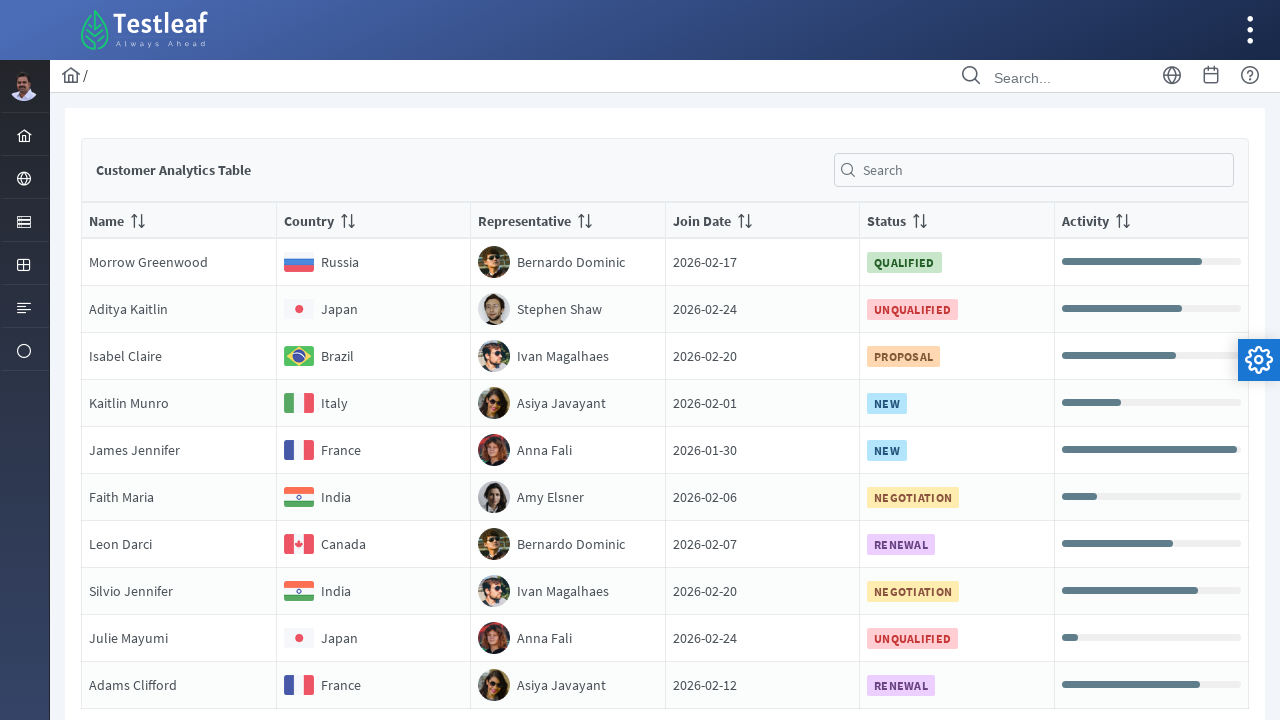

Read cell value at row 8, column 3: RepresentativeIvan Magalhaes
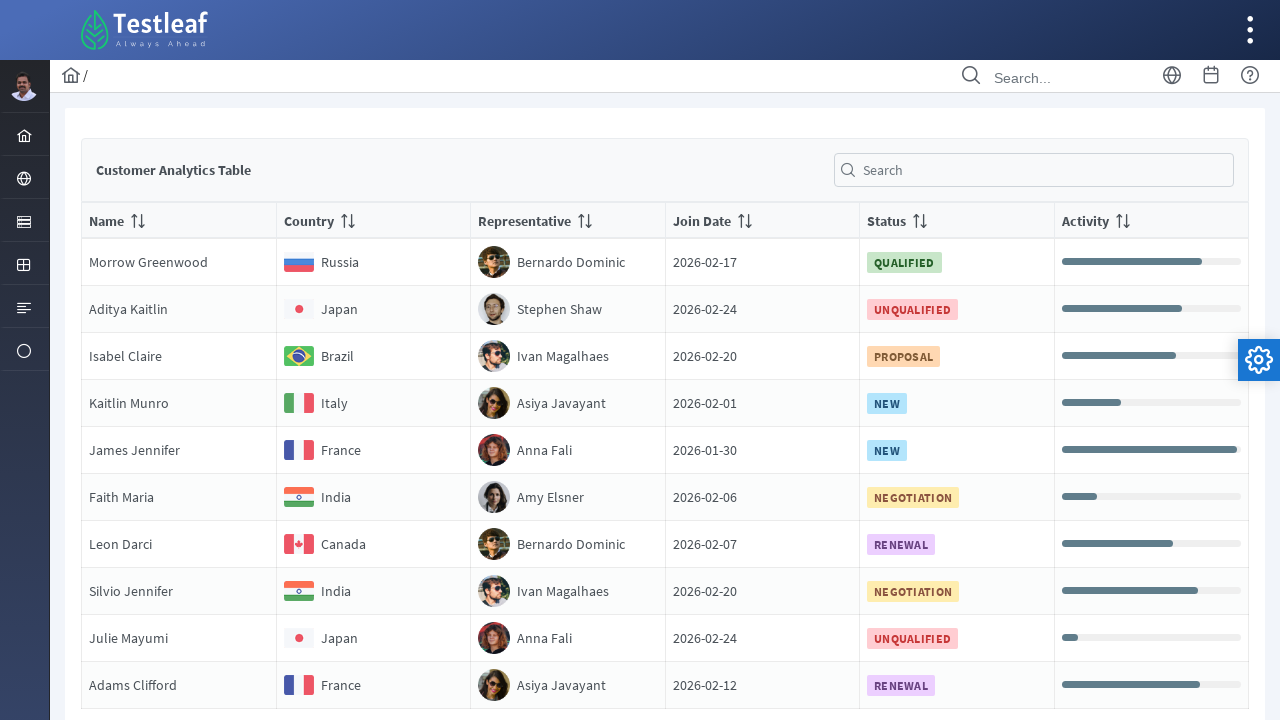

Read cell value at row 8, column 4: Join Date2026-02-20
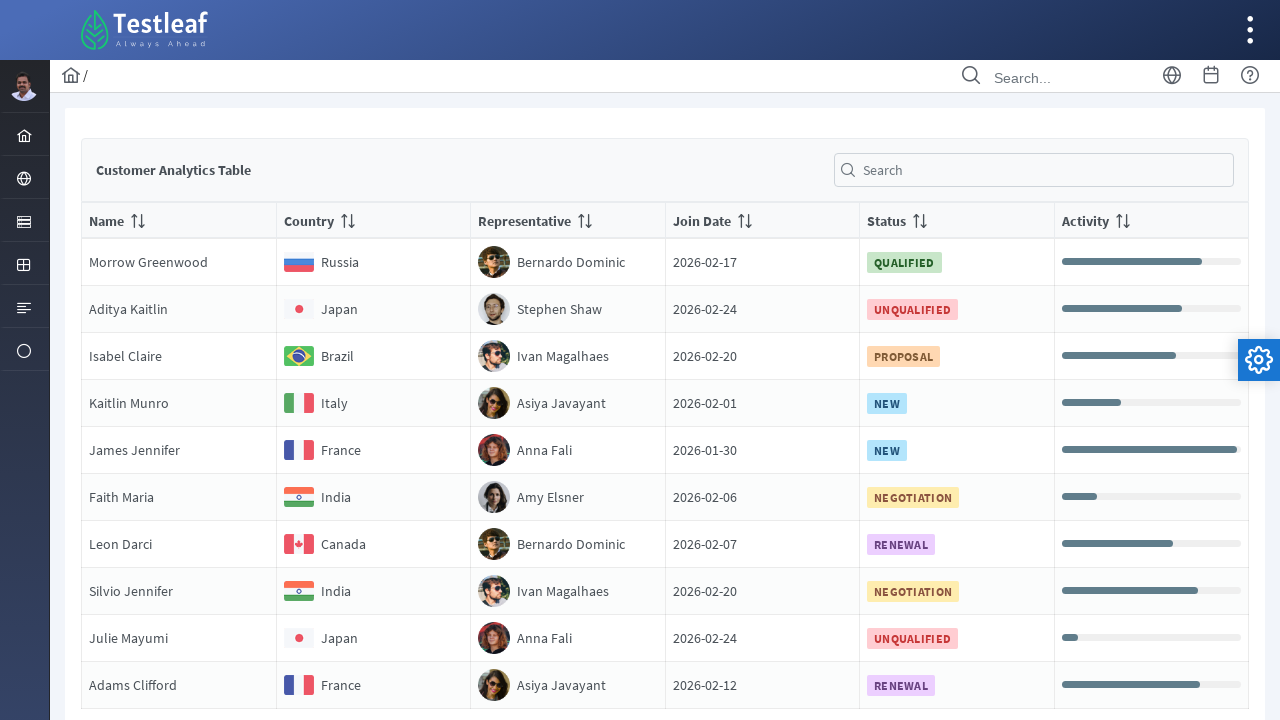

Read cell value at row 8, column 5: Status
                                NEGOTIATION
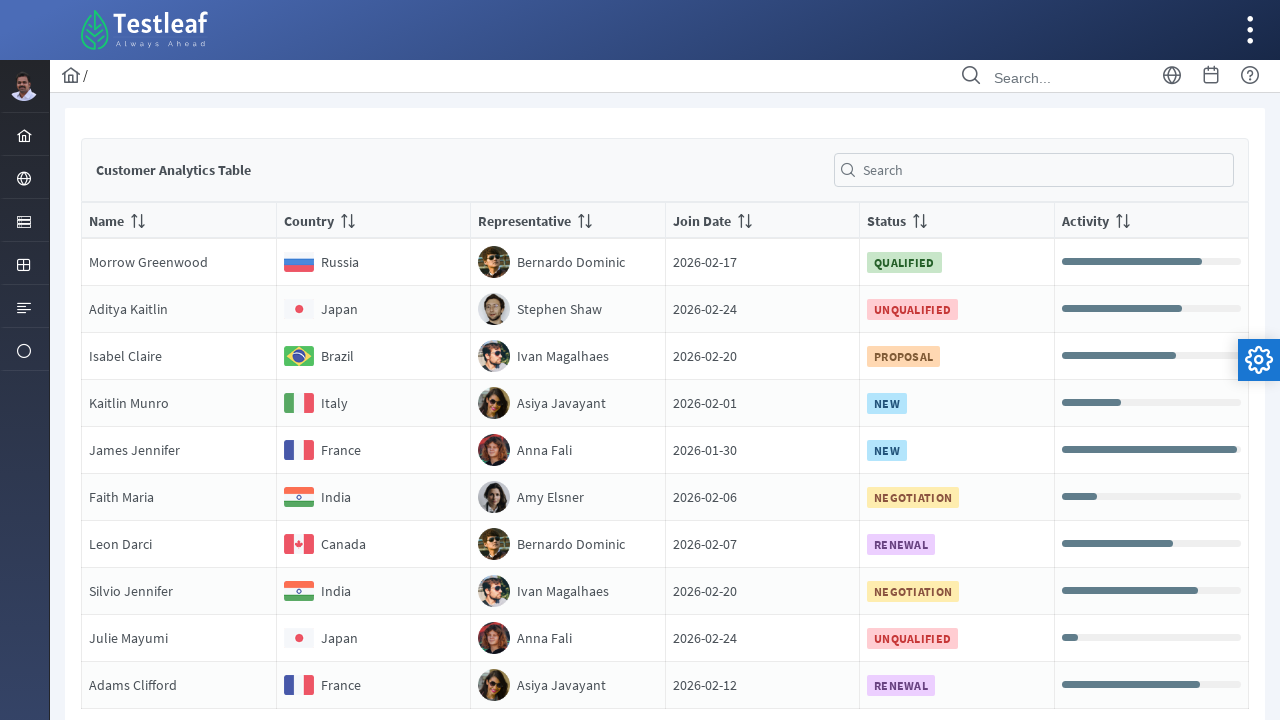

Read cell value at row 8, column 6: Activity
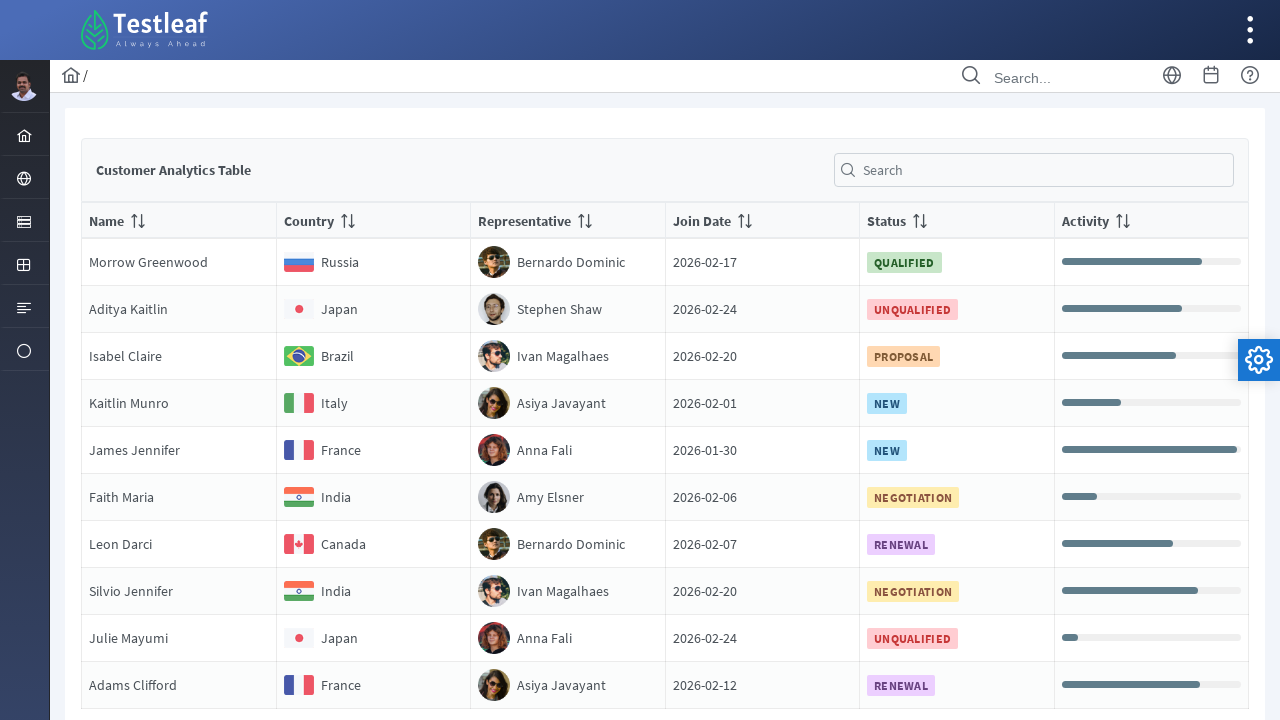

Read cell value at row 9, column 1: NameJulie Mayumi
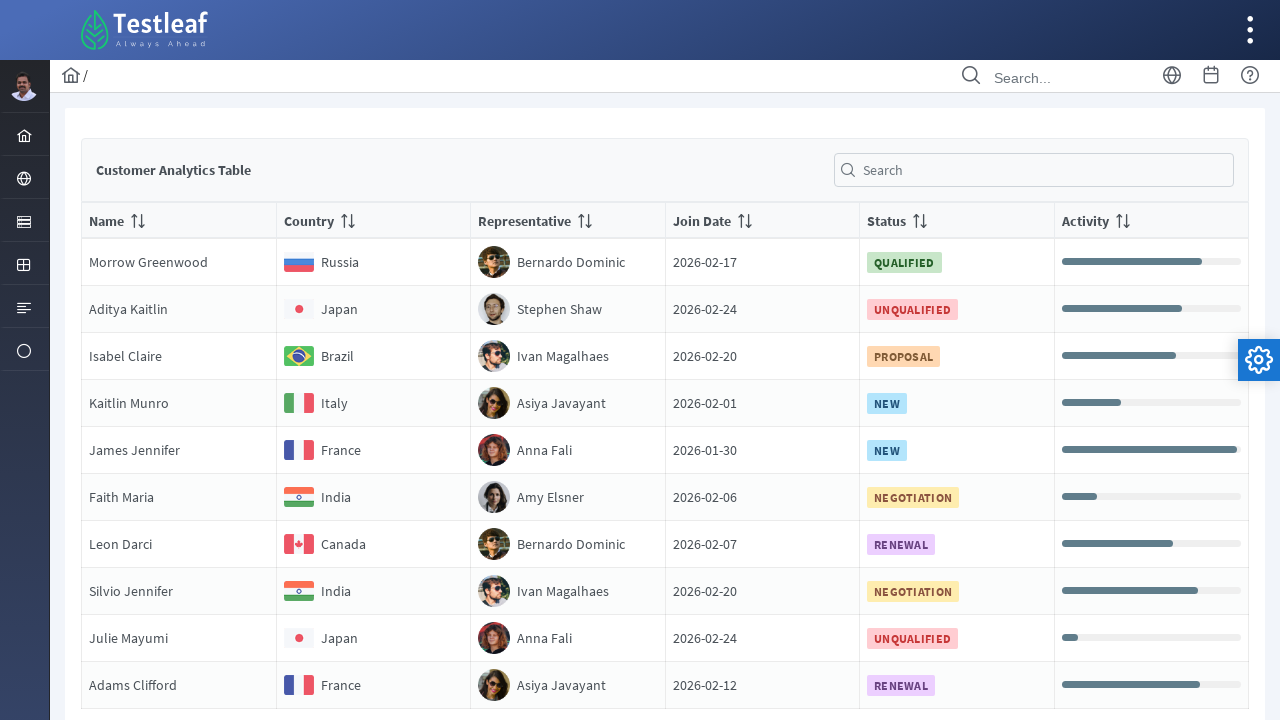

Read cell value at row 9, column 2: Country
                                Japan
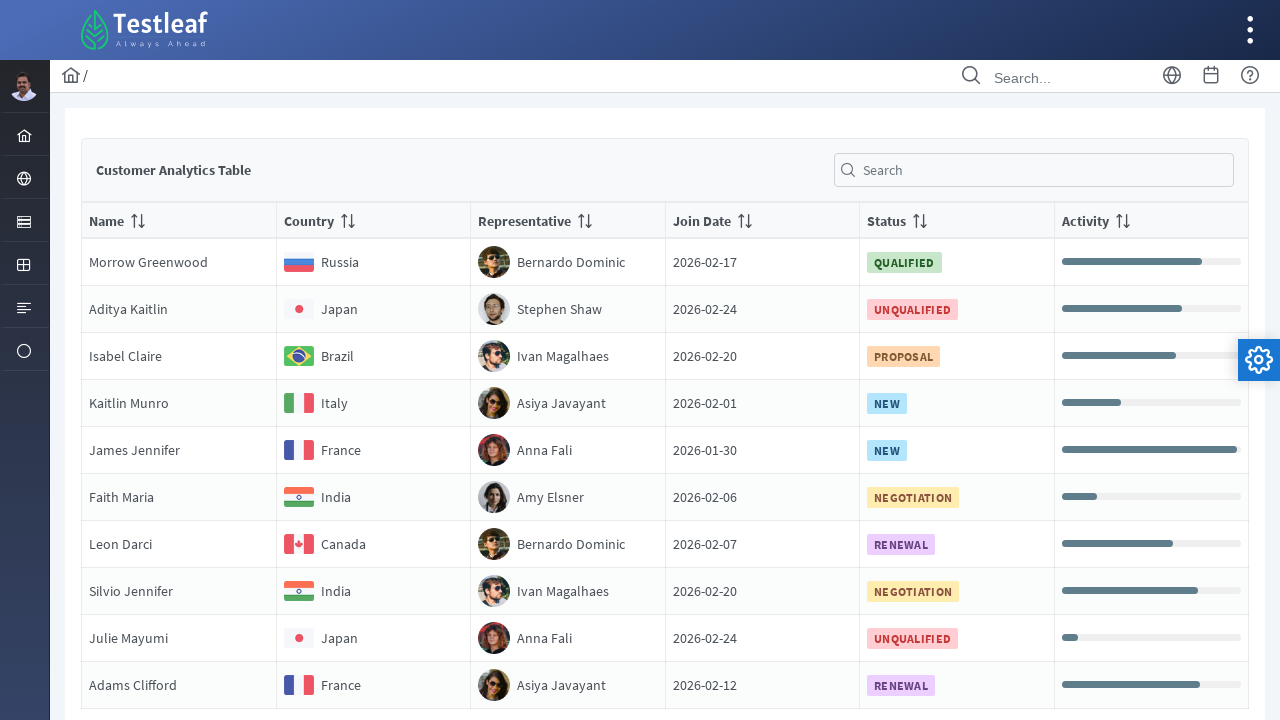

Read cell value at row 9, column 3: RepresentativeAnna Fali
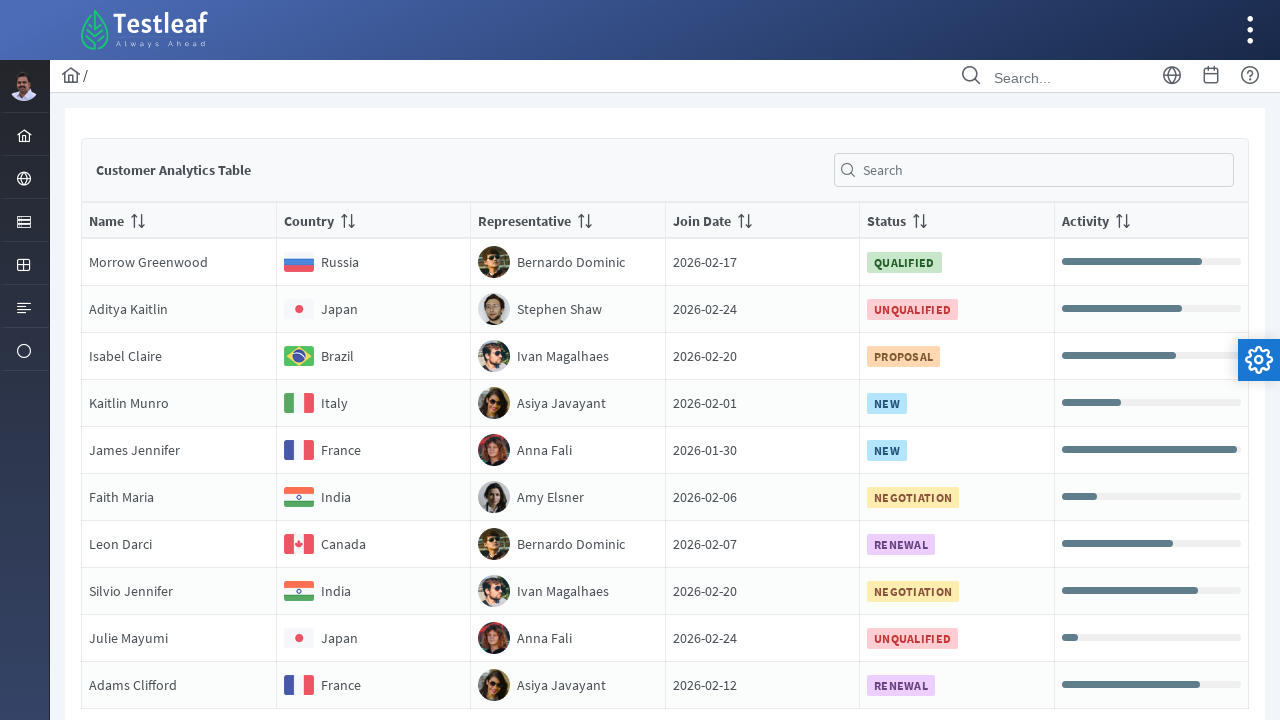

Read cell value at row 9, column 4: Join Date2026-02-24
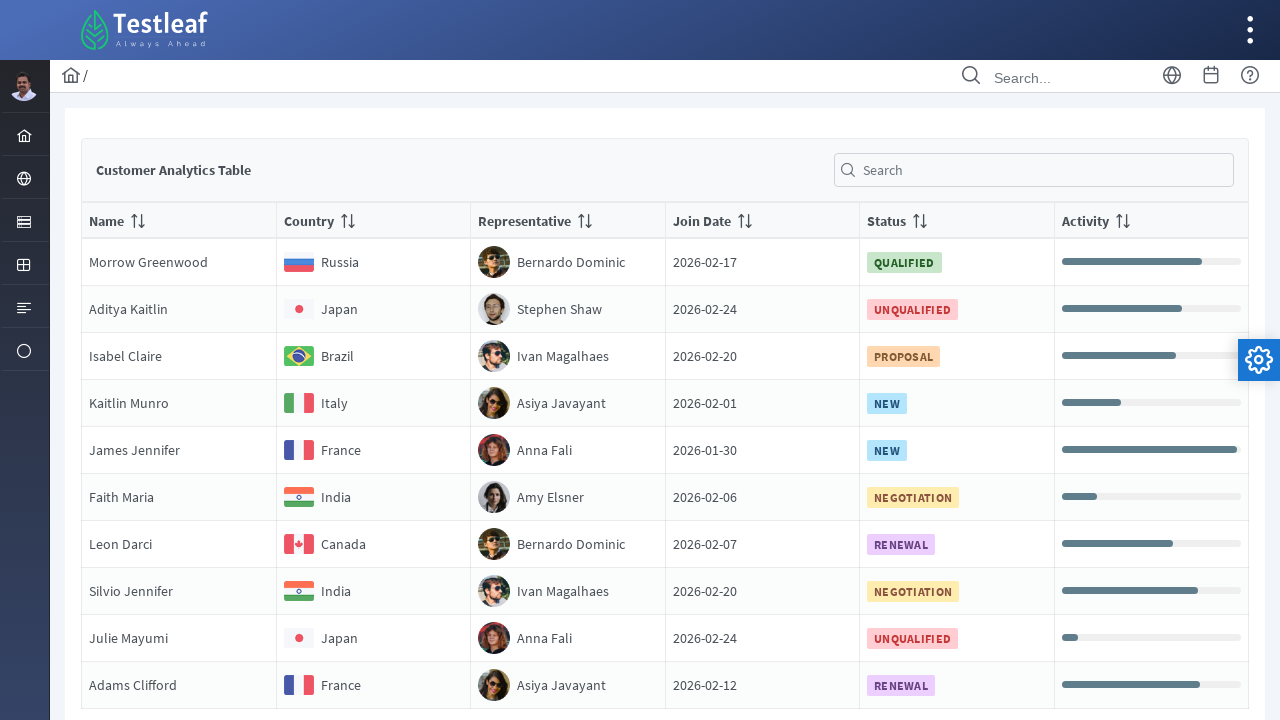

Read cell value at row 9, column 5: Status
                                UNQUALIFIED
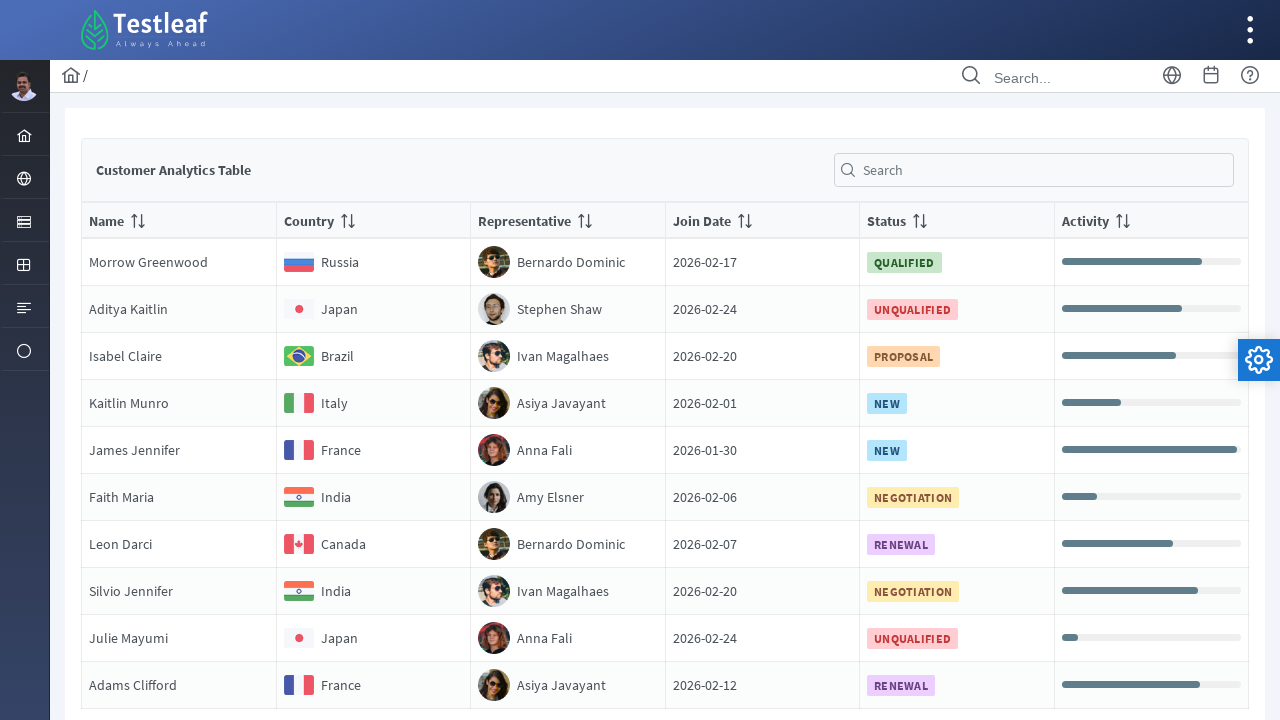

Read cell value at row 9, column 6: Activity
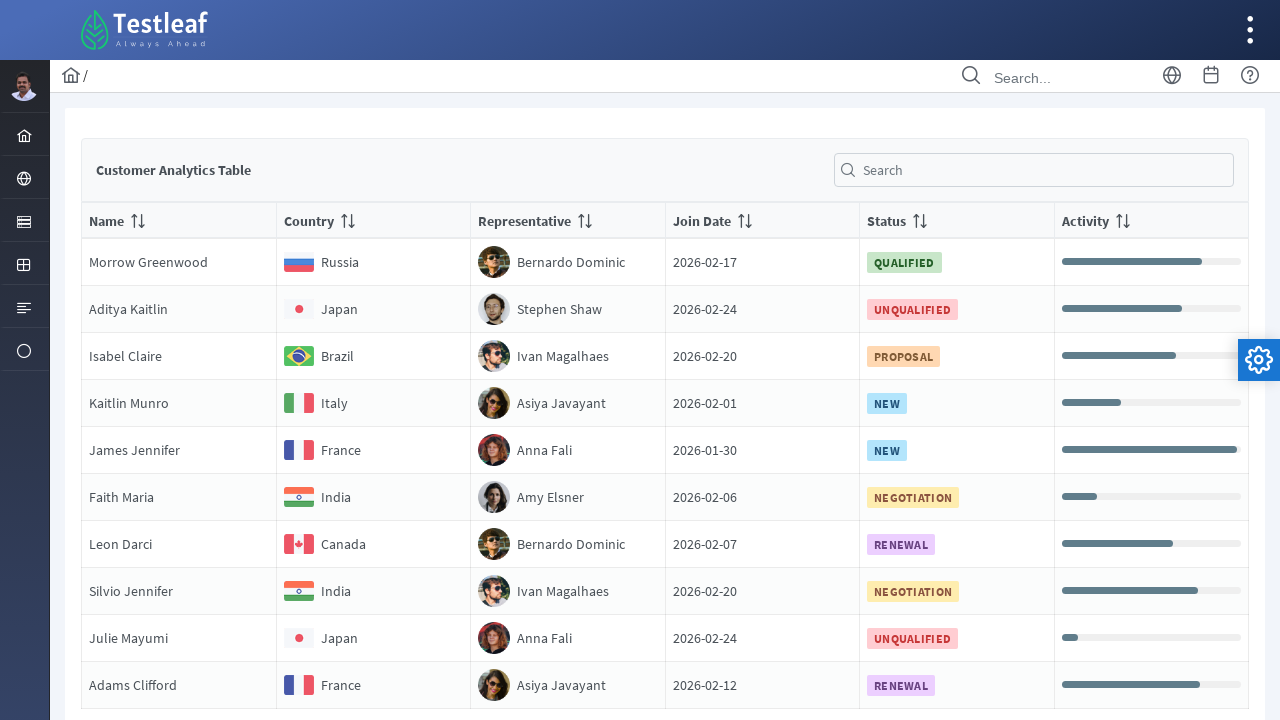

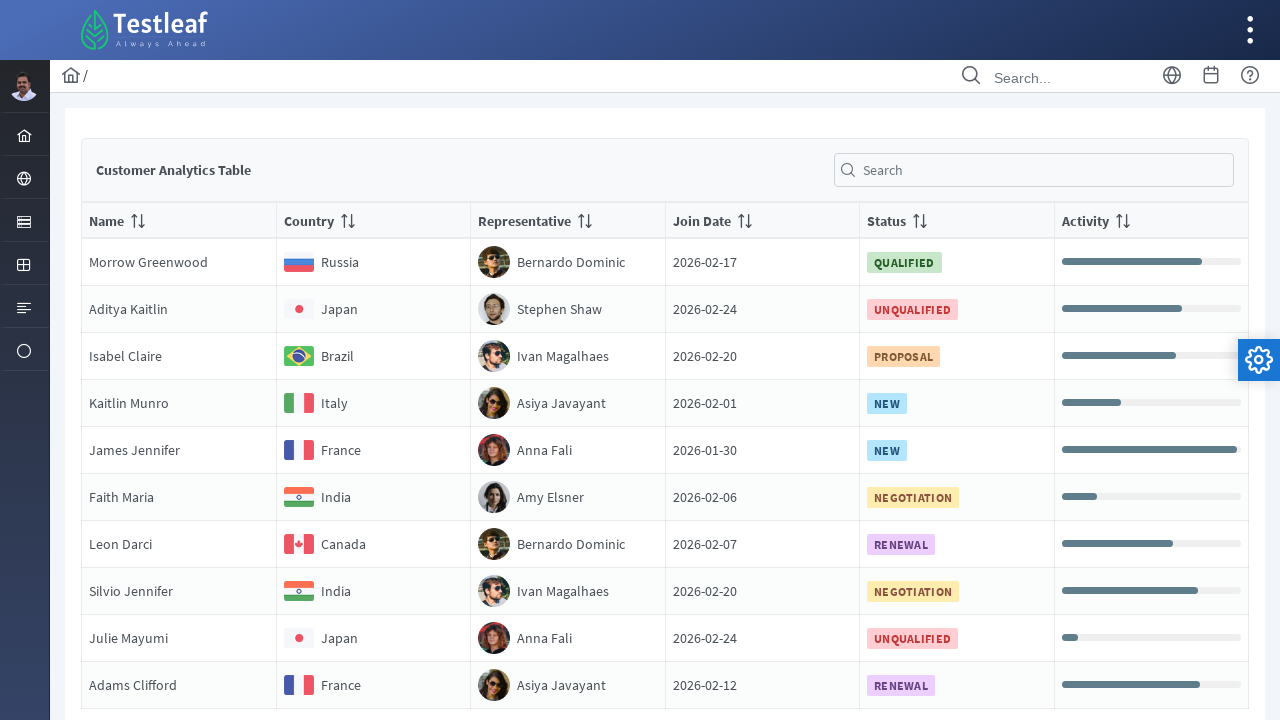